Automates playing the 0hh1 puzzle game by starting a new 12x12 game, reading the initial tile states, solving the puzzle algorithmically, and clicking tiles to fill in the solution.

Starting URL: https://0hh1.com/

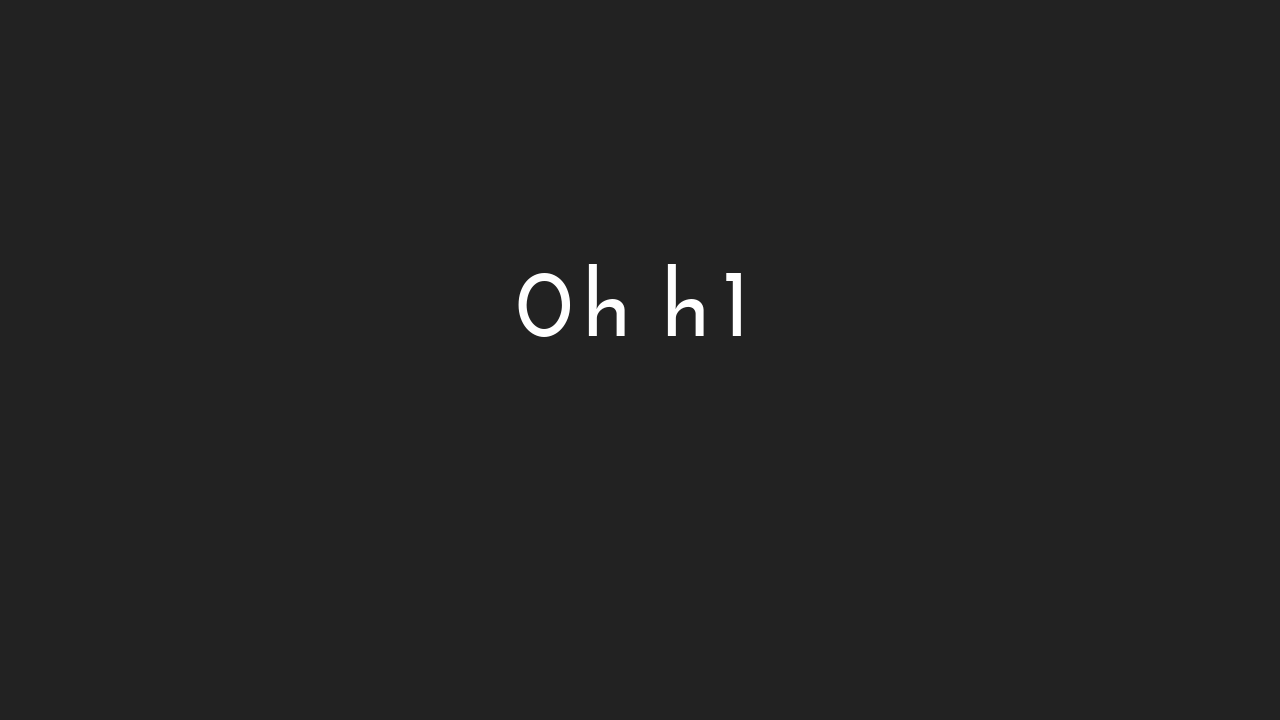

Started a new 12x12 game via JavaScript
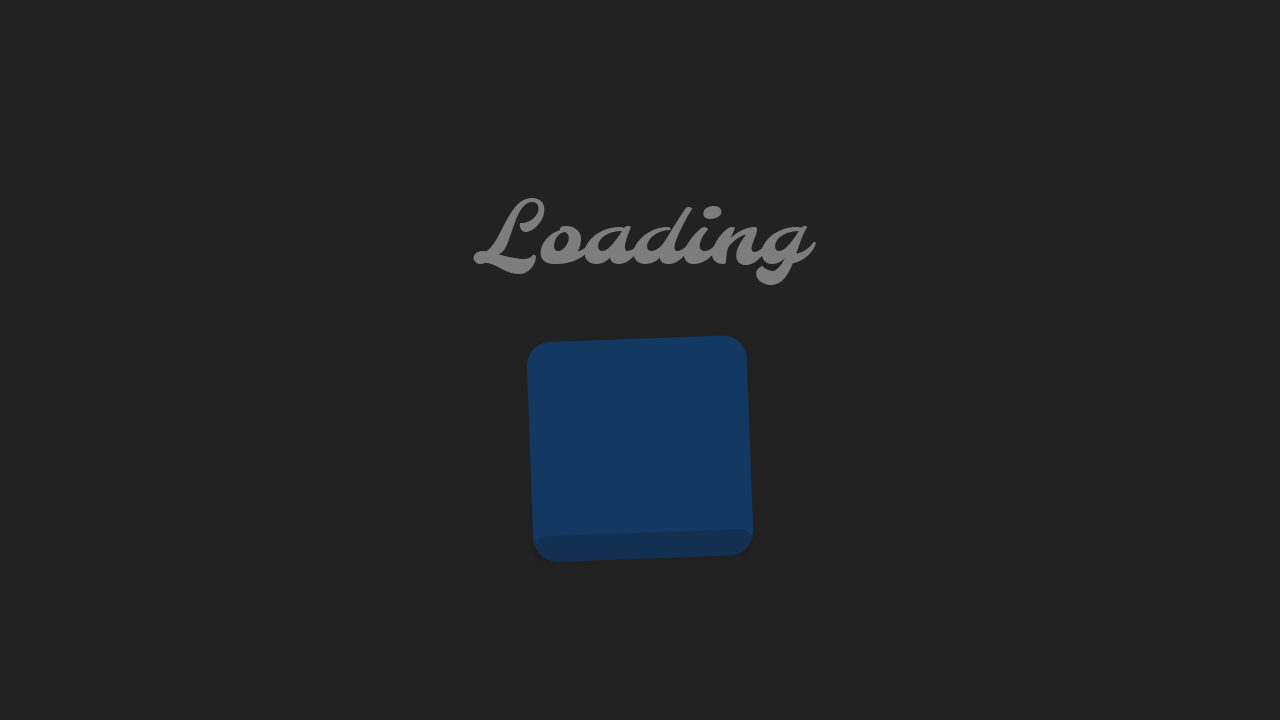

Waited for game grid to load
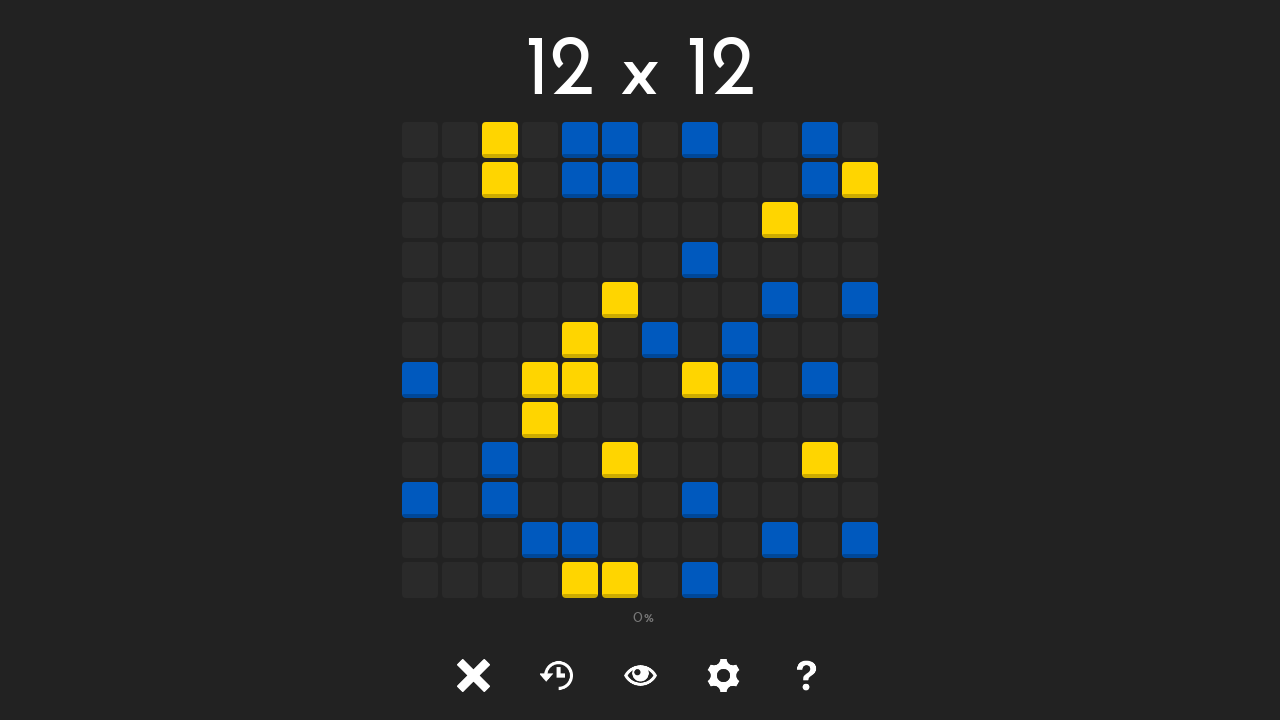

Read all tile states from 12x12 game grid into 2D array
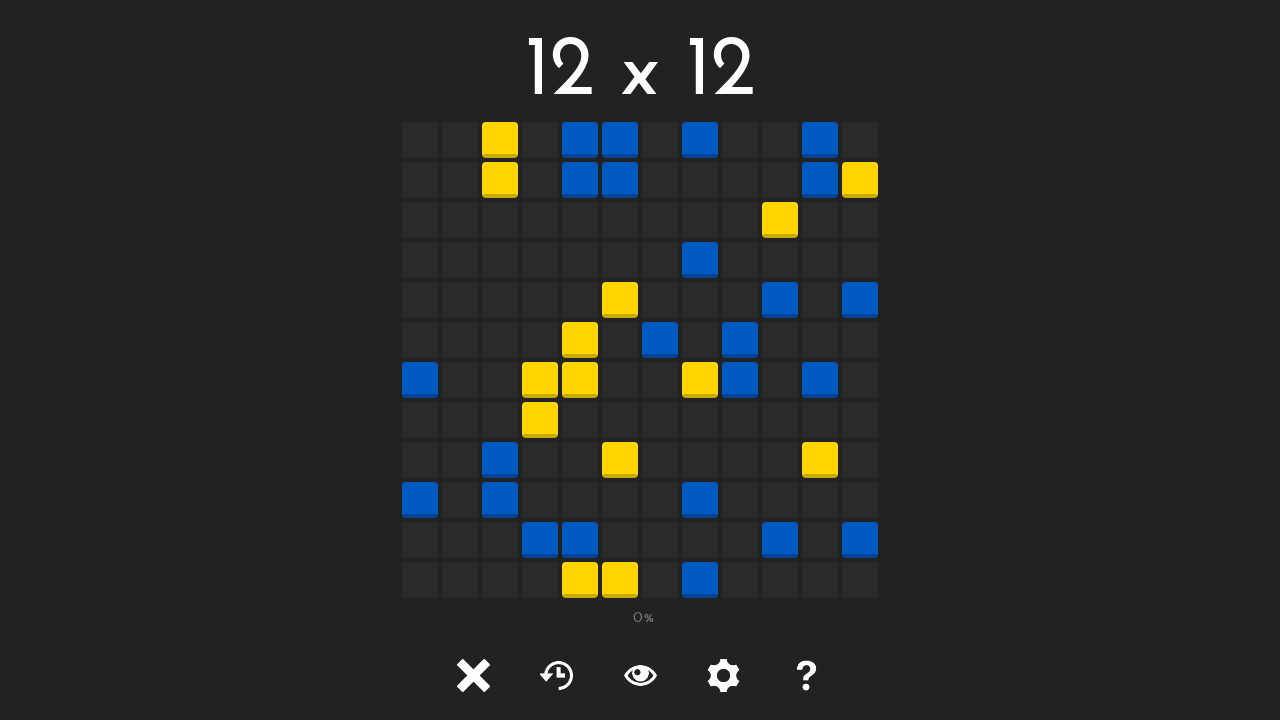

Solved puzzle algorithmically using constraint propagation
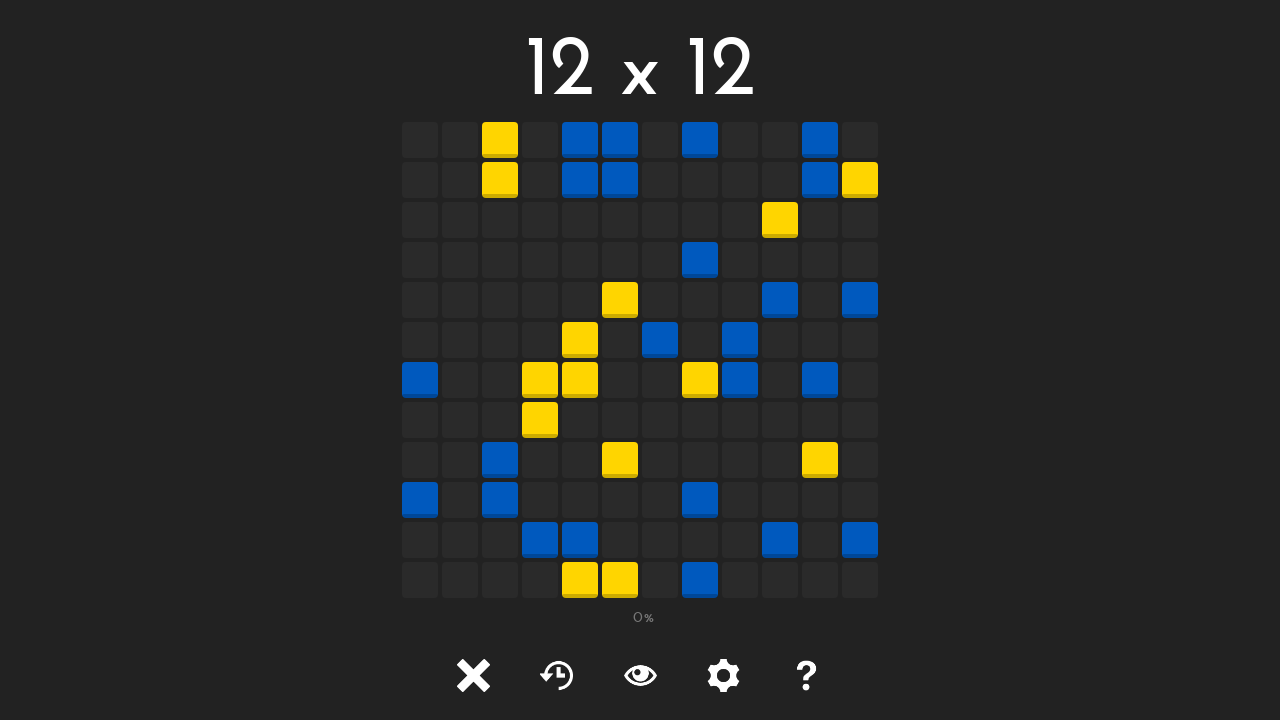

Clicked tile [1][0] first time at (460, 140) on #tile-1-0
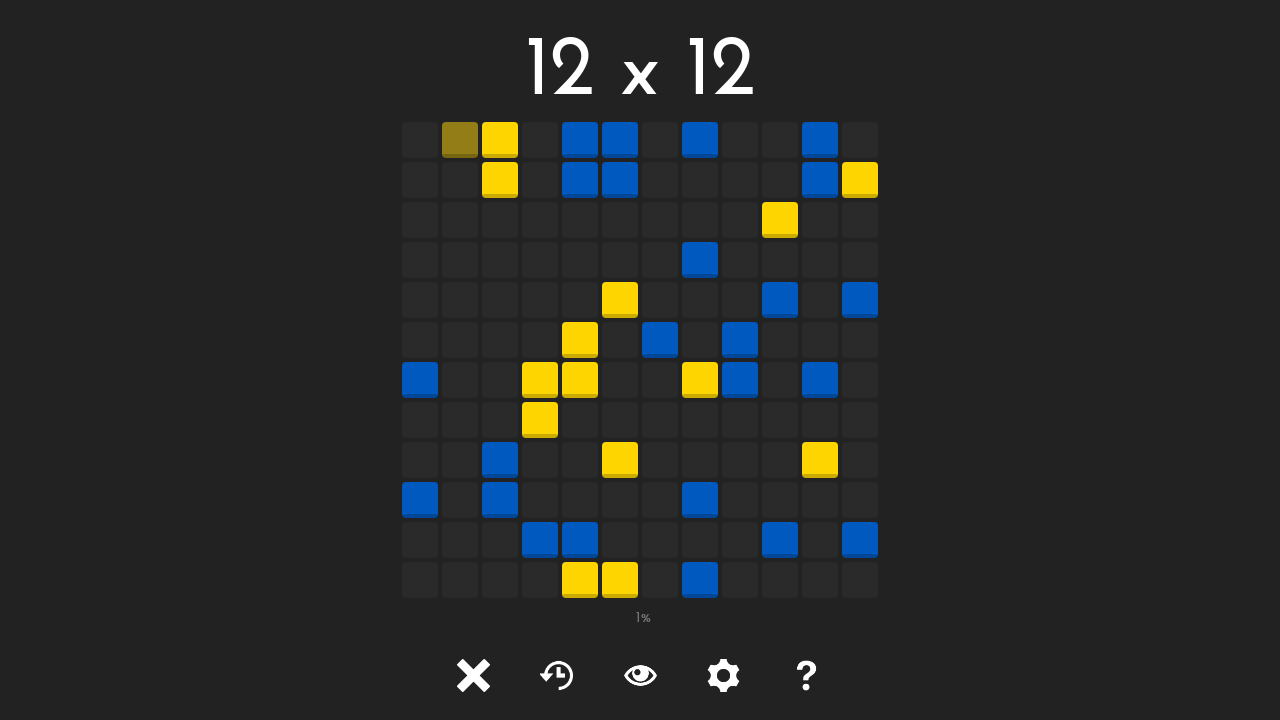

Clicked tile [1][0] second time to set blue at (460, 140) on #tile-1-0
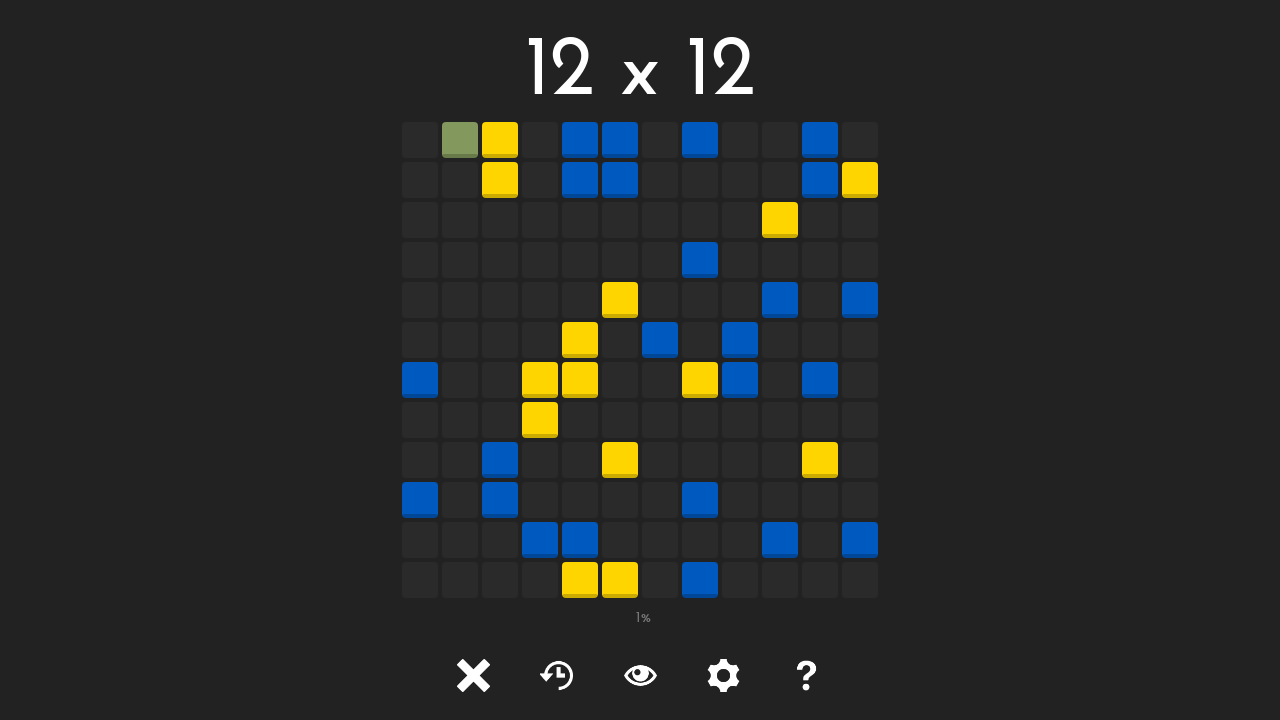

Clicked tile [1][1] first time at (460, 180) on #tile-1-1
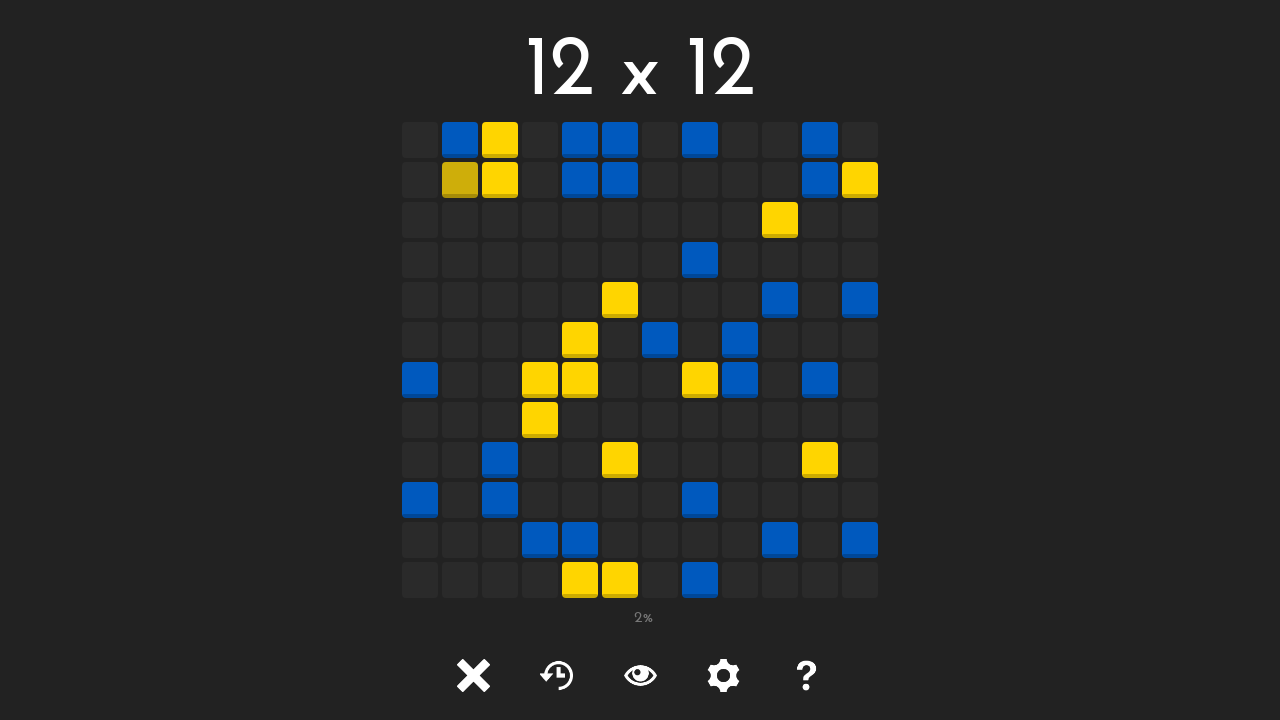

Clicked tile [1][1] second time to set blue at (460, 180) on #tile-1-1
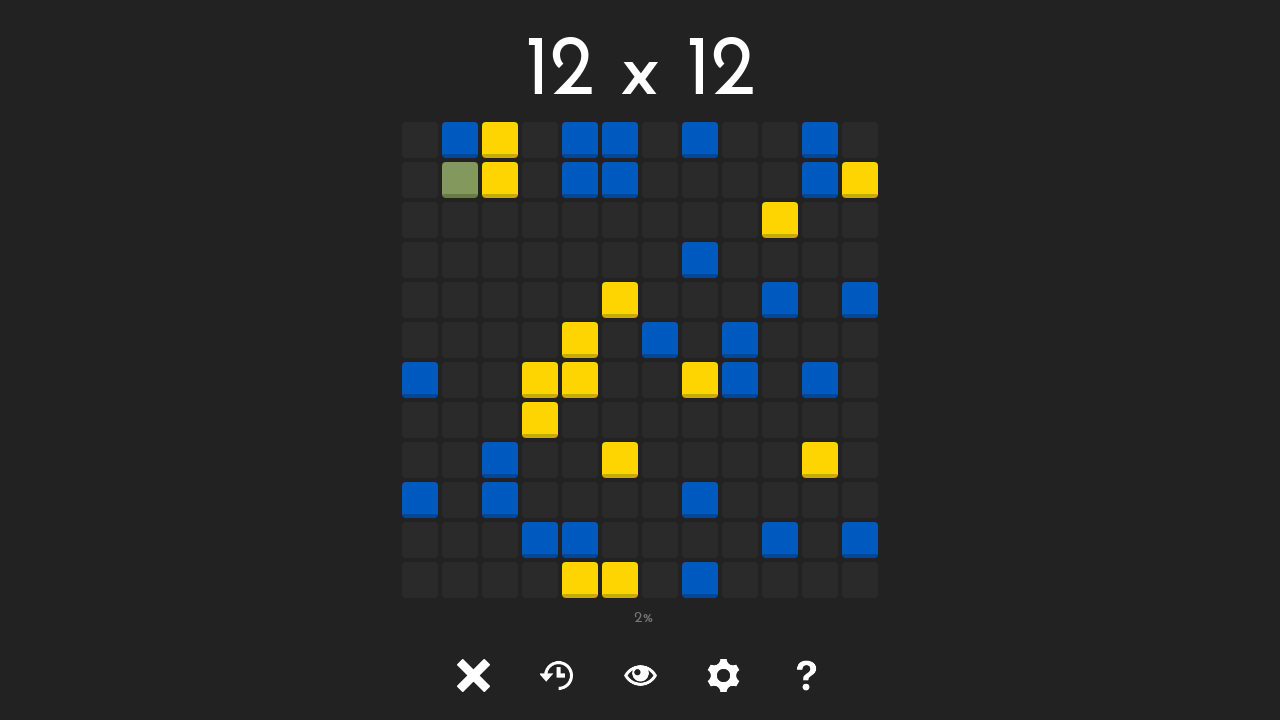

Clicked tile [1][2] to set yellow at (460, 220) on #tile-1-2
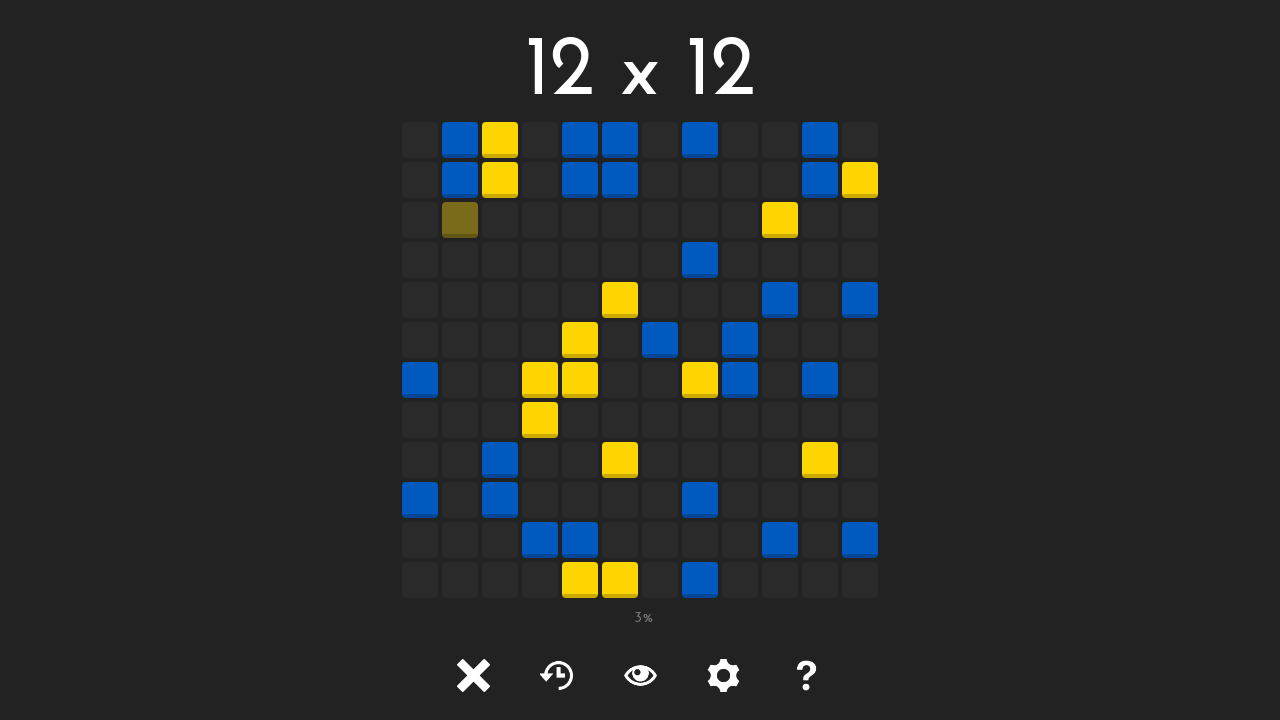

Clicked tile [1][7] first time at (460, 420) on #tile-1-7
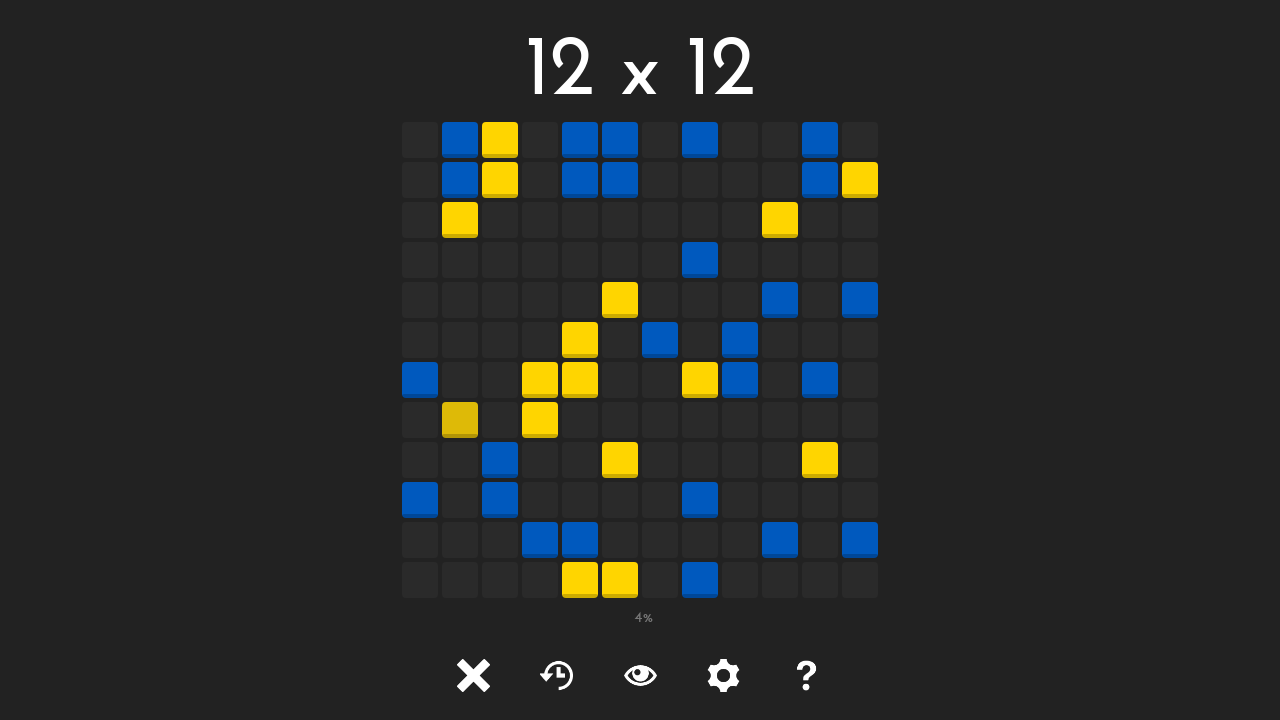

Clicked tile [1][7] second time to set blue at (460, 420) on #tile-1-7
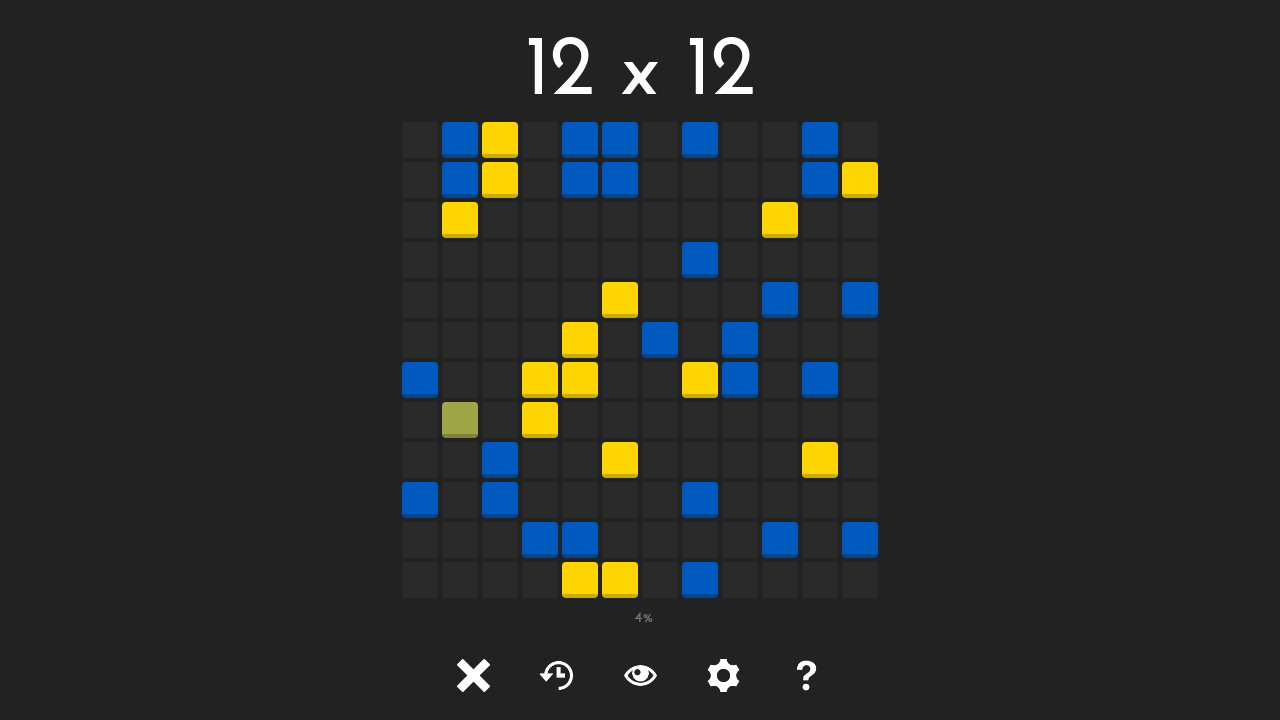

Clicked tile [1][8] to set yellow at (460, 460) on #tile-1-8
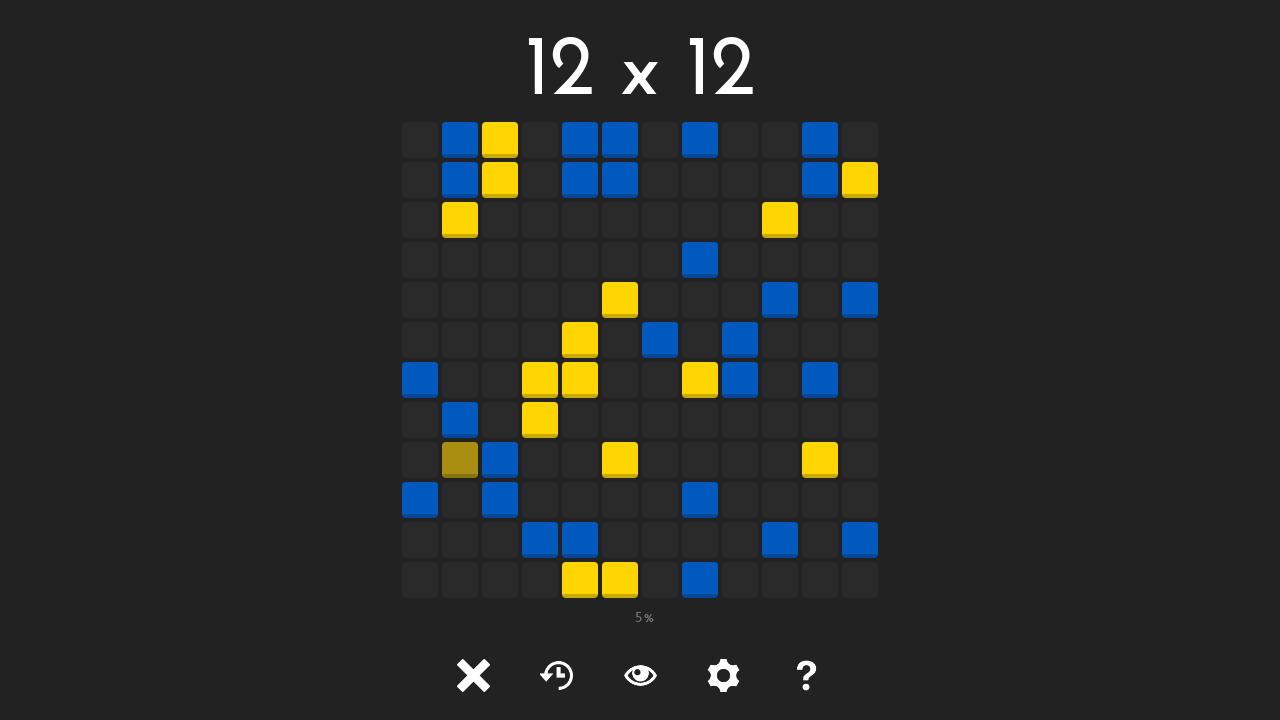

Clicked tile [2][2] first time at (500, 220) on #tile-2-2
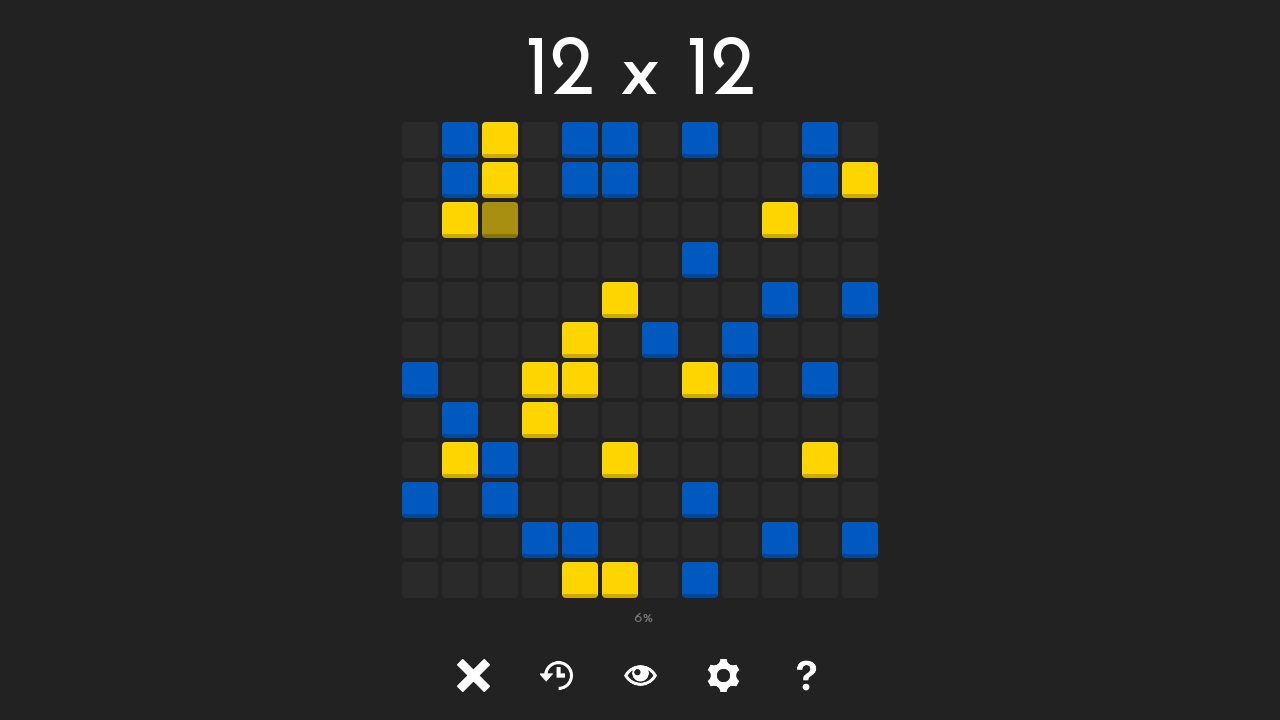

Clicked tile [2][2] second time to set blue at (500, 220) on #tile-2-2
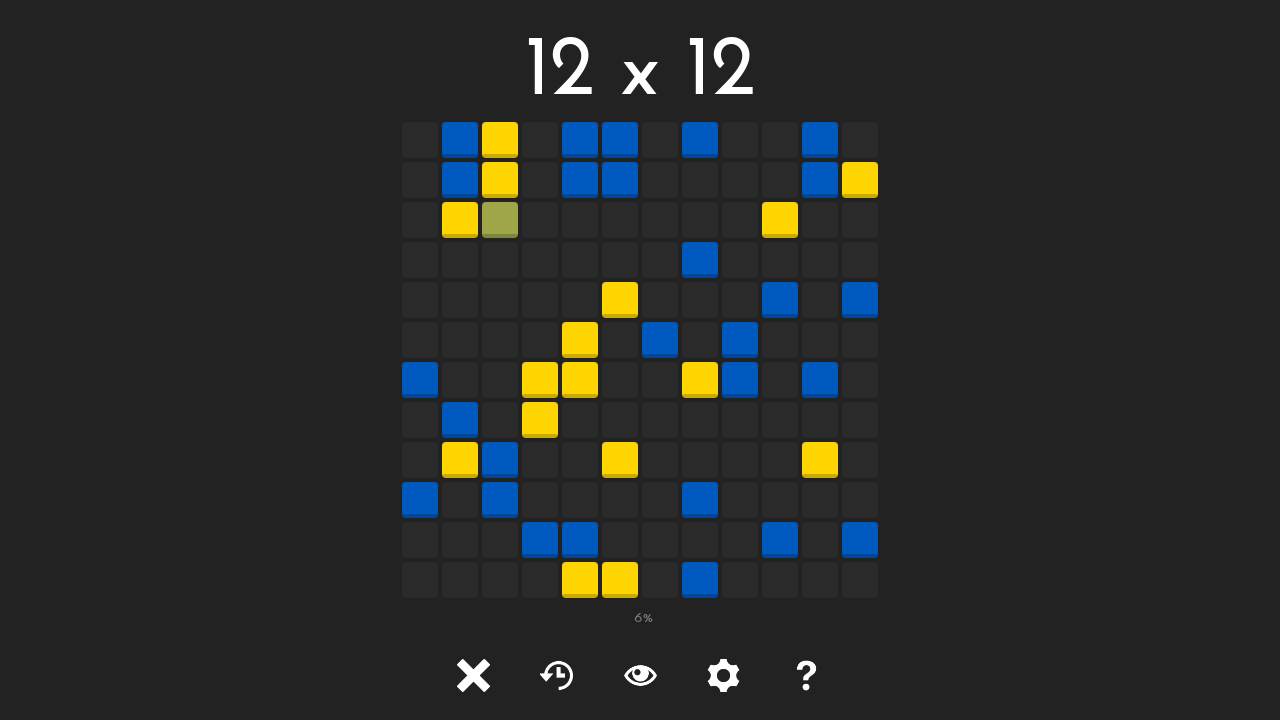

Clicked tile [2][6] first time at (500, 380) on #tile-2-6
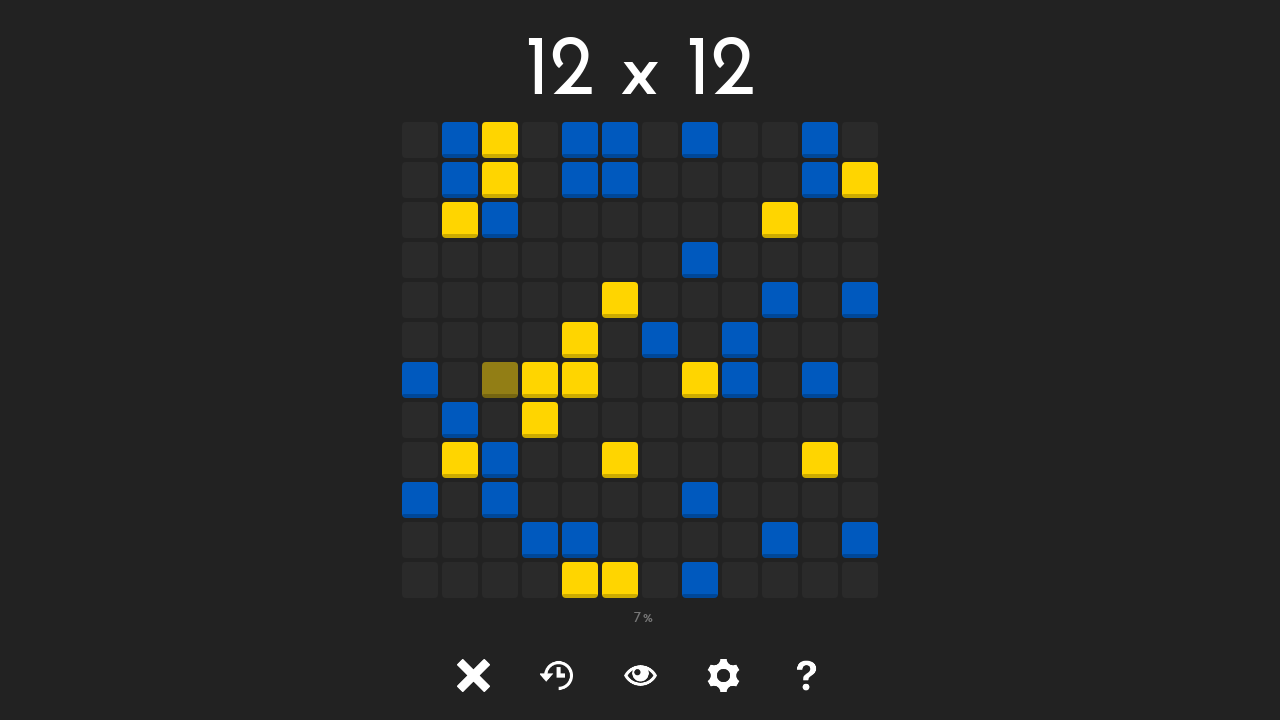

Clicked tile [2][6] second time to set blue at (500, 380) on #tile-2-6
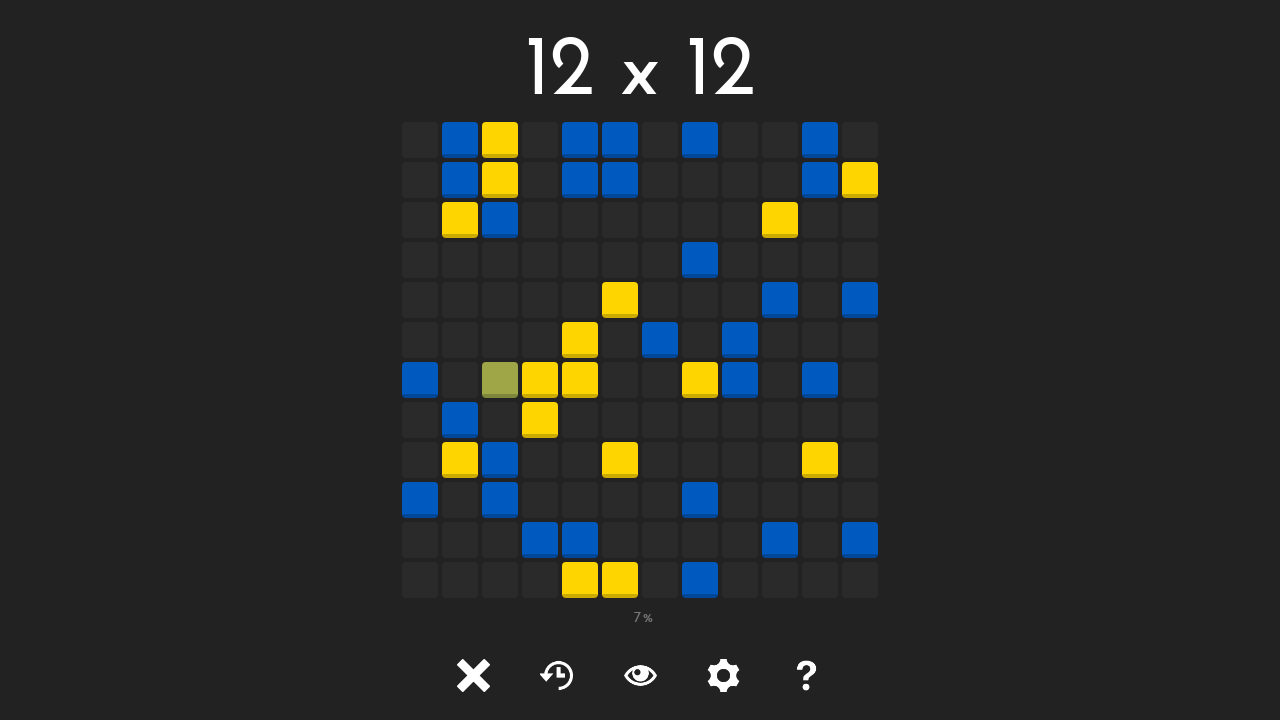

Clicked tile [2][7] to set yellow at (500, 420) on #tile-2-7
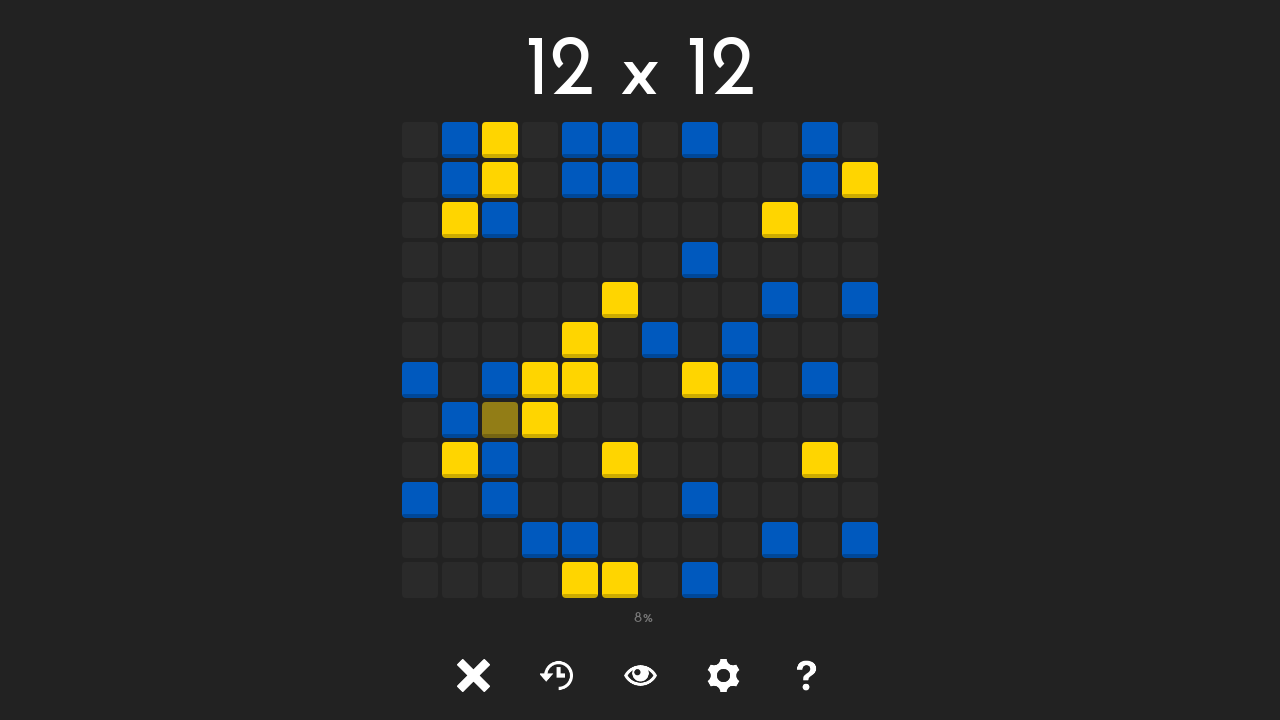

Clicked tile [2][10] to set yellow at (500, 540) on #tile-2-10
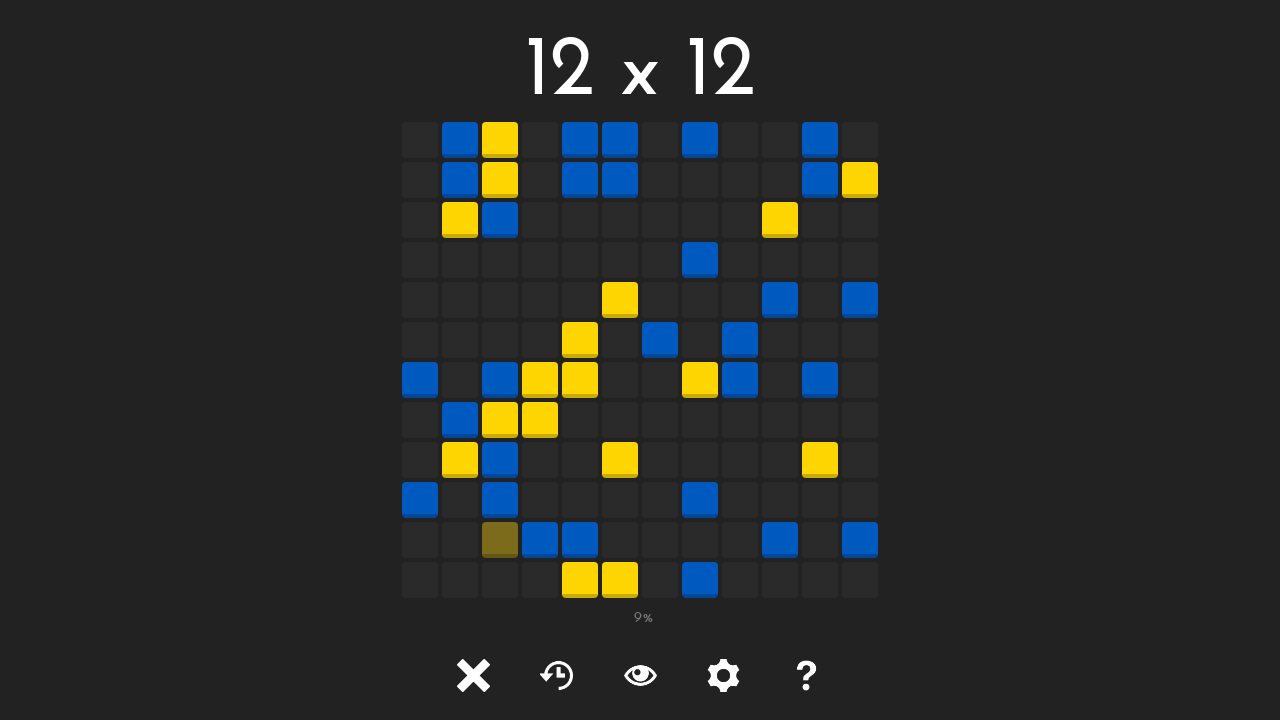

Clicked tile [3][0] to set yellow at (540, 140) on #tile-3-0
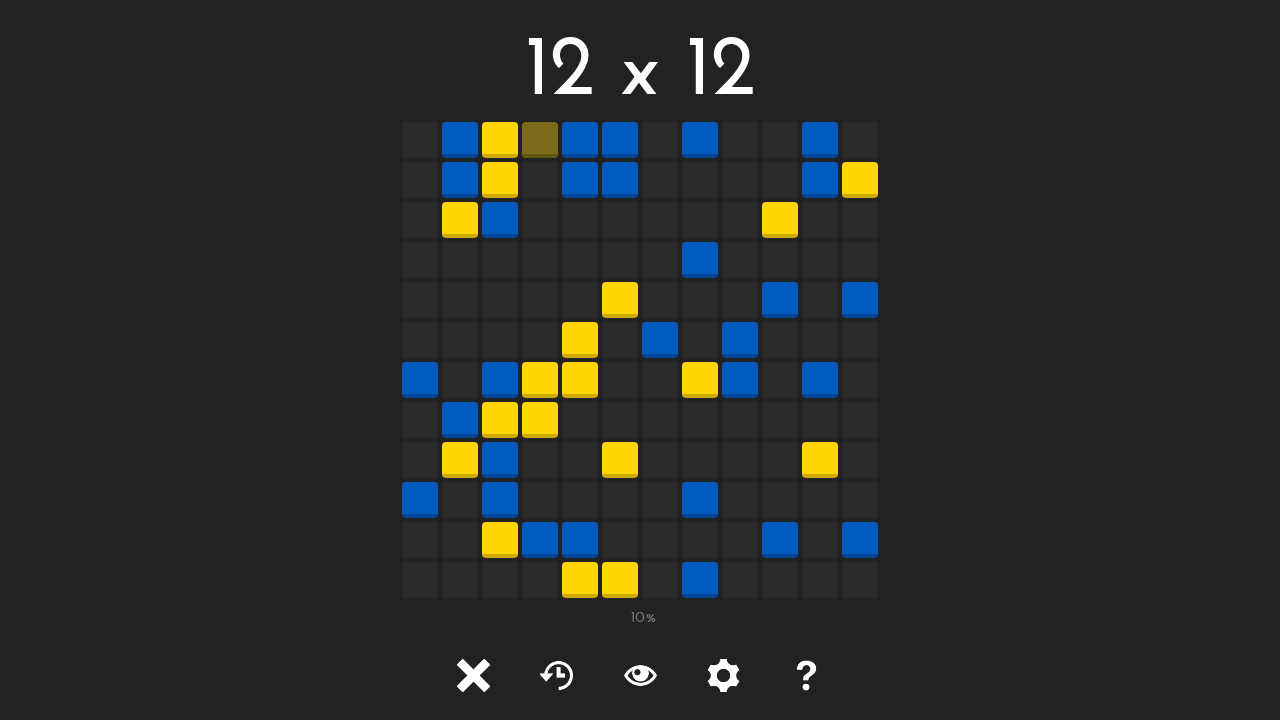

Clicked tile [3][1] to set yellow at (540, 180) on #tile-3-1
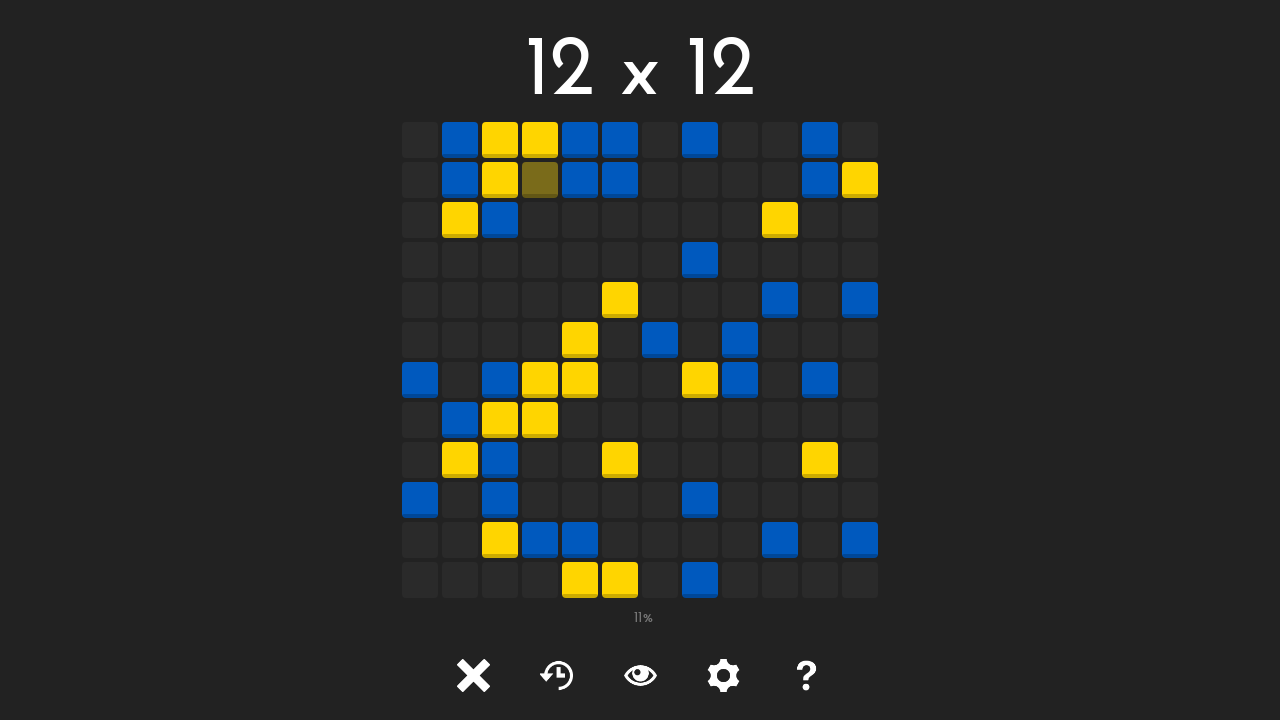

Clicked tile [3][2] first time at (540, 220) on #tile-3-2
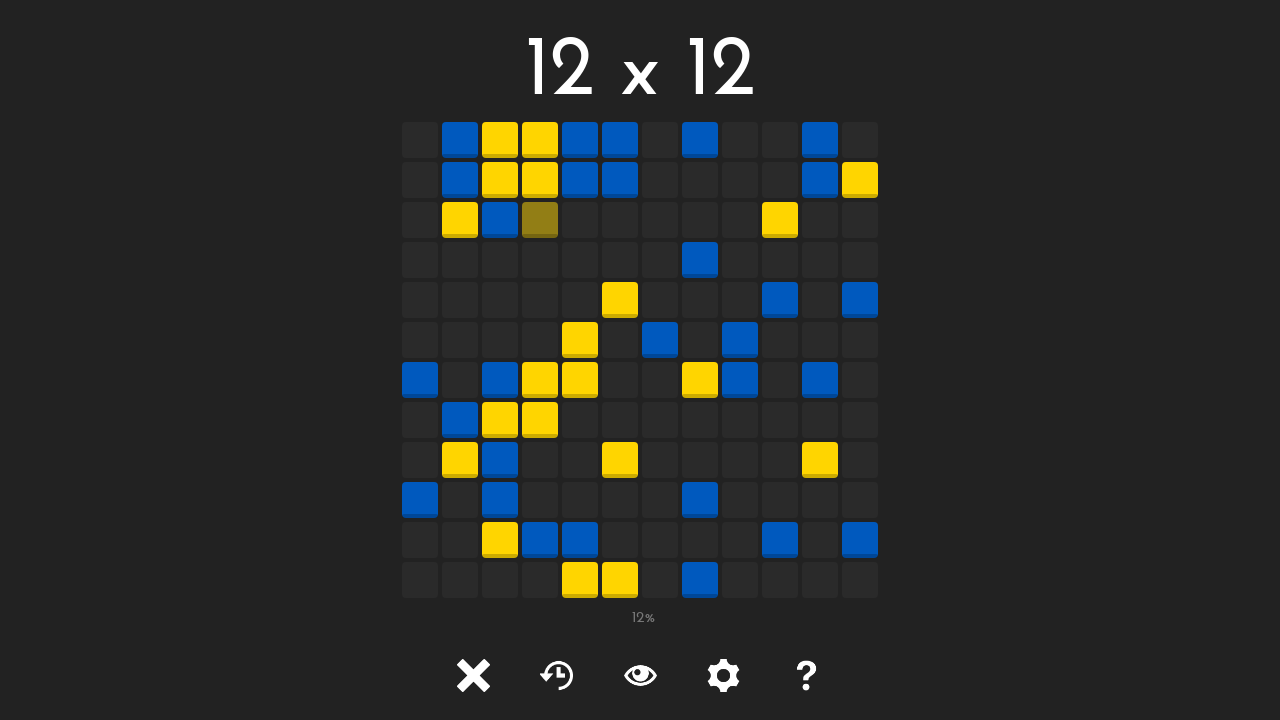

Clicked tile [3][2] second time to set blue at (540, 220) on #tile-3-2
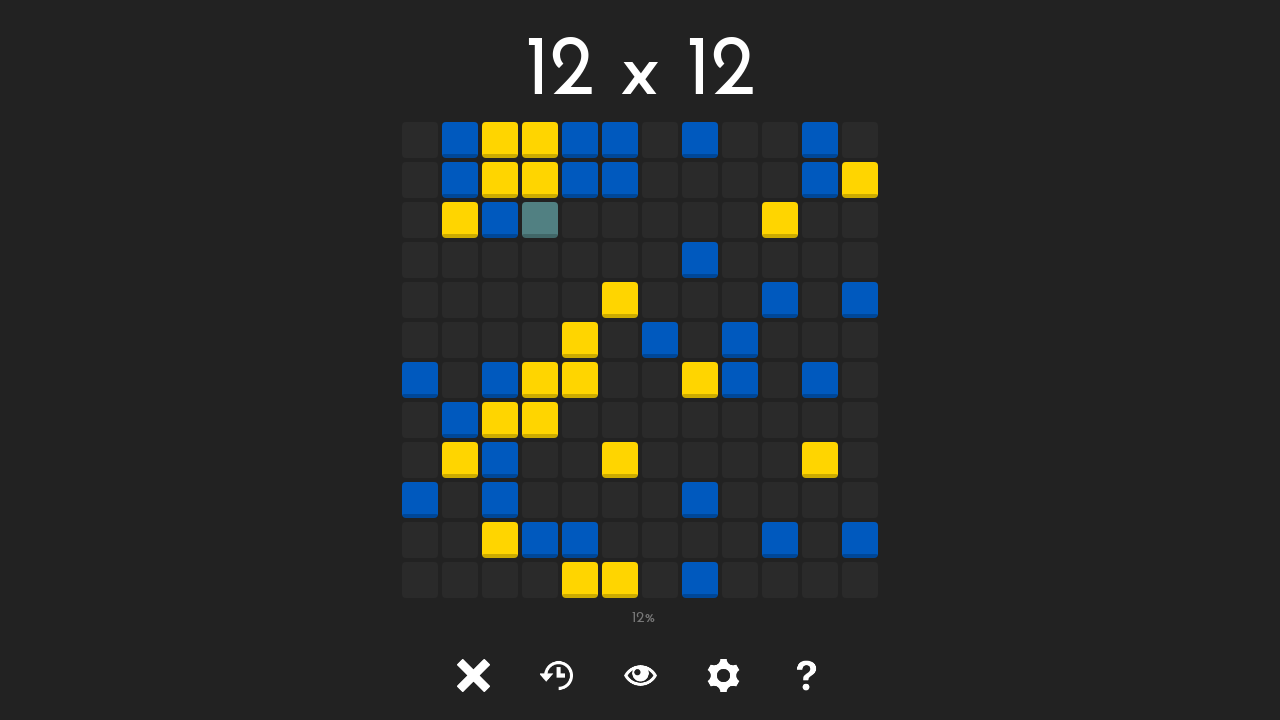

Clicked tile [3][5] first time at (540, 340) on #tile-3-5
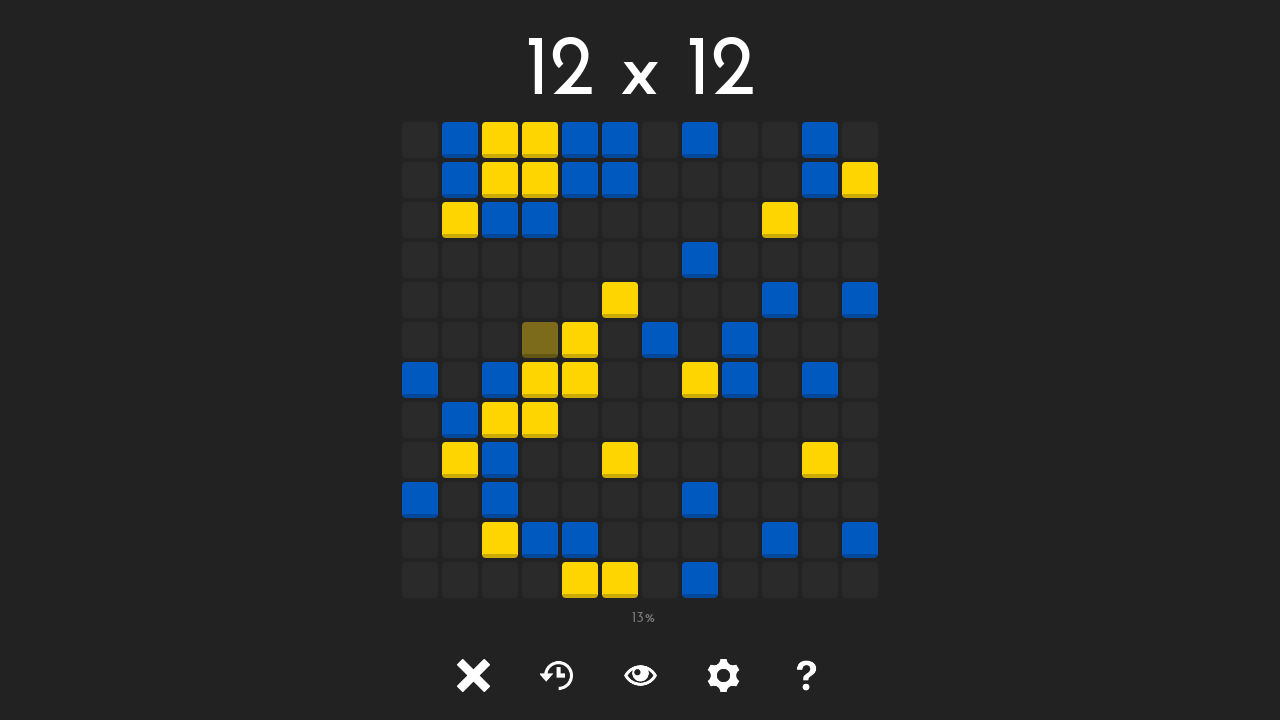

Clicked tile [3][5] second time to set blue at (540, 340) on #tile-3-5
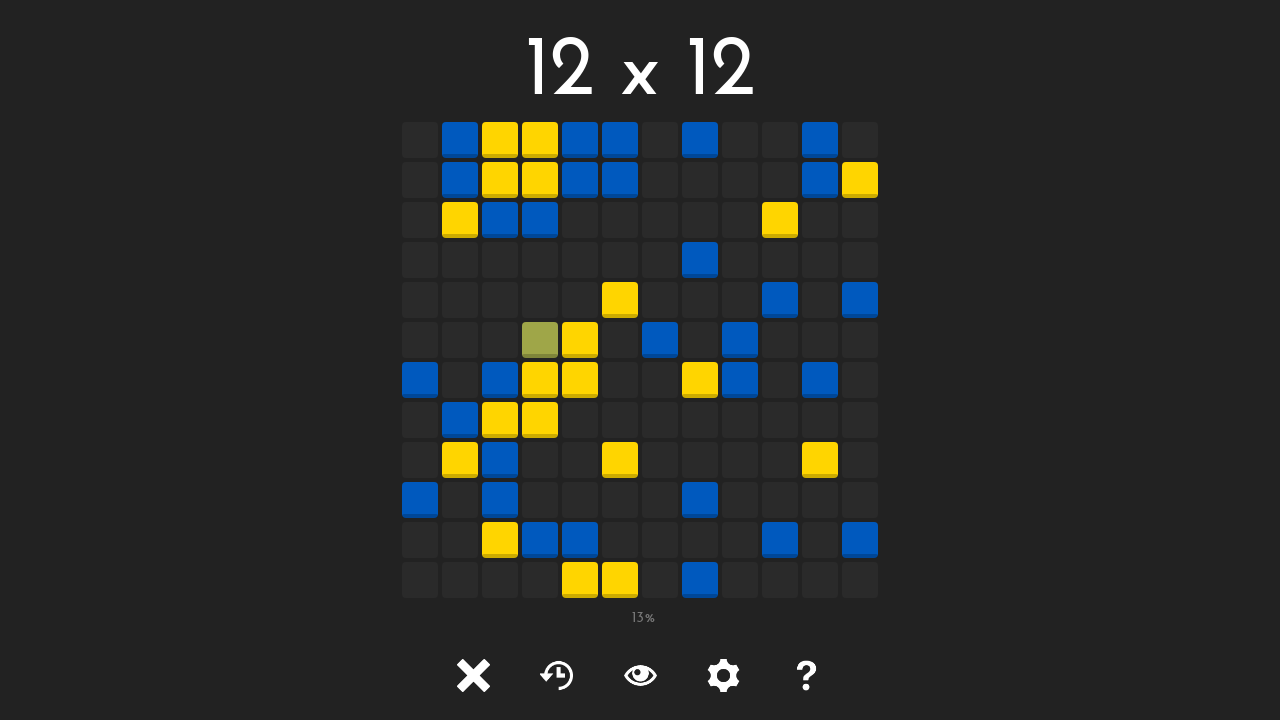

Clicked tile [3][8] first time at (540, 460) on #tile-3-8
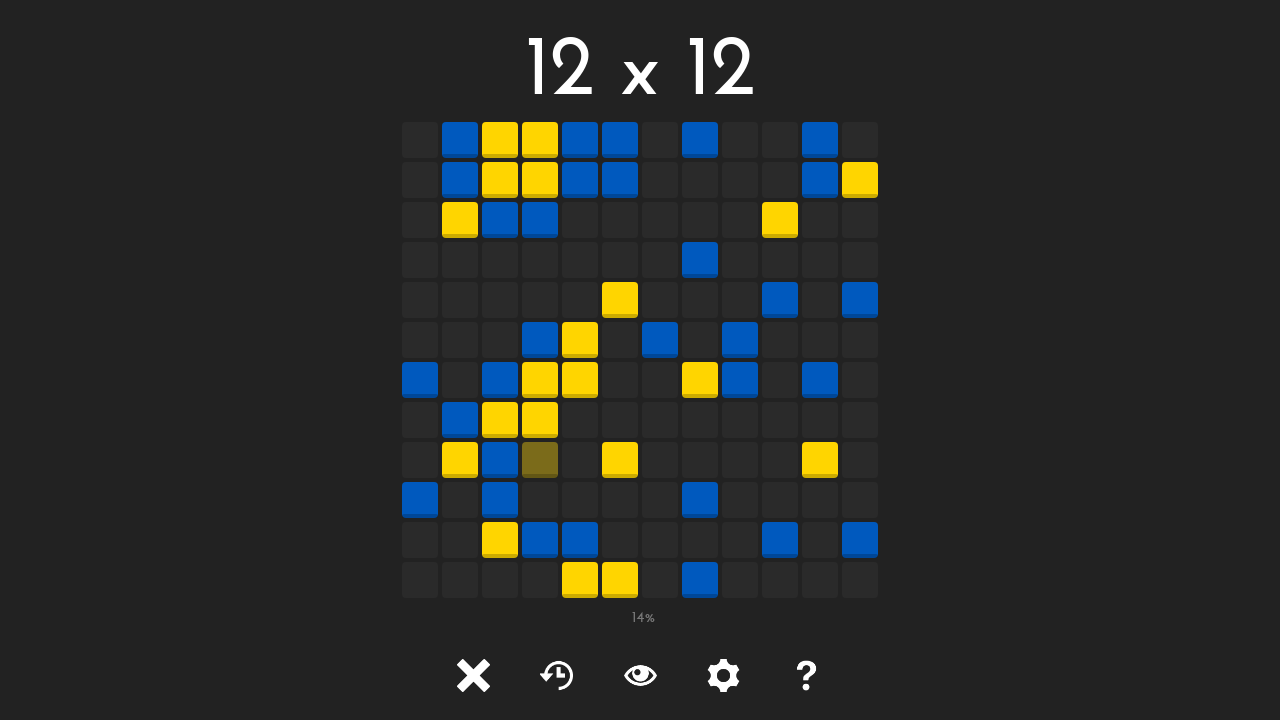

Clicked tile [3][8] second time to set blue at (540, 460) on #tile-3-8
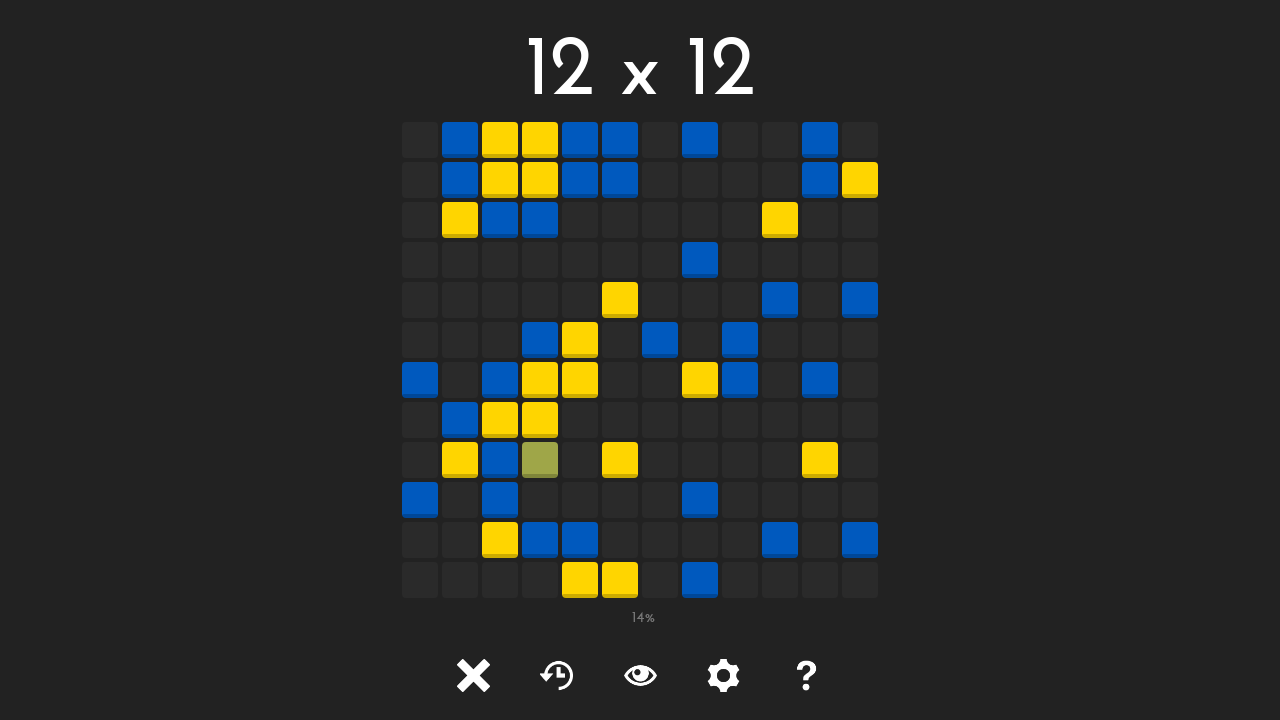

Clicked tile [3][9] to set yellow at (540, 500) on #tile-3-9
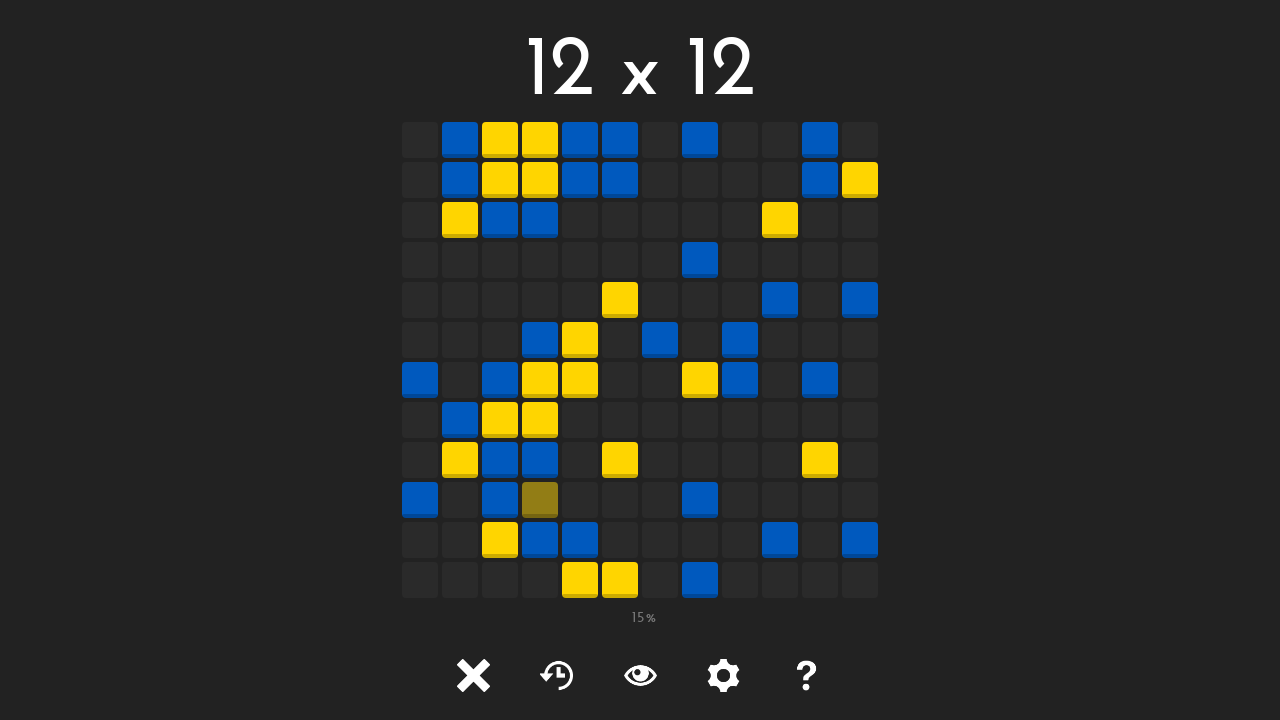

Clicked tile [3][11] first time at (540, 580) on #tile-3-11
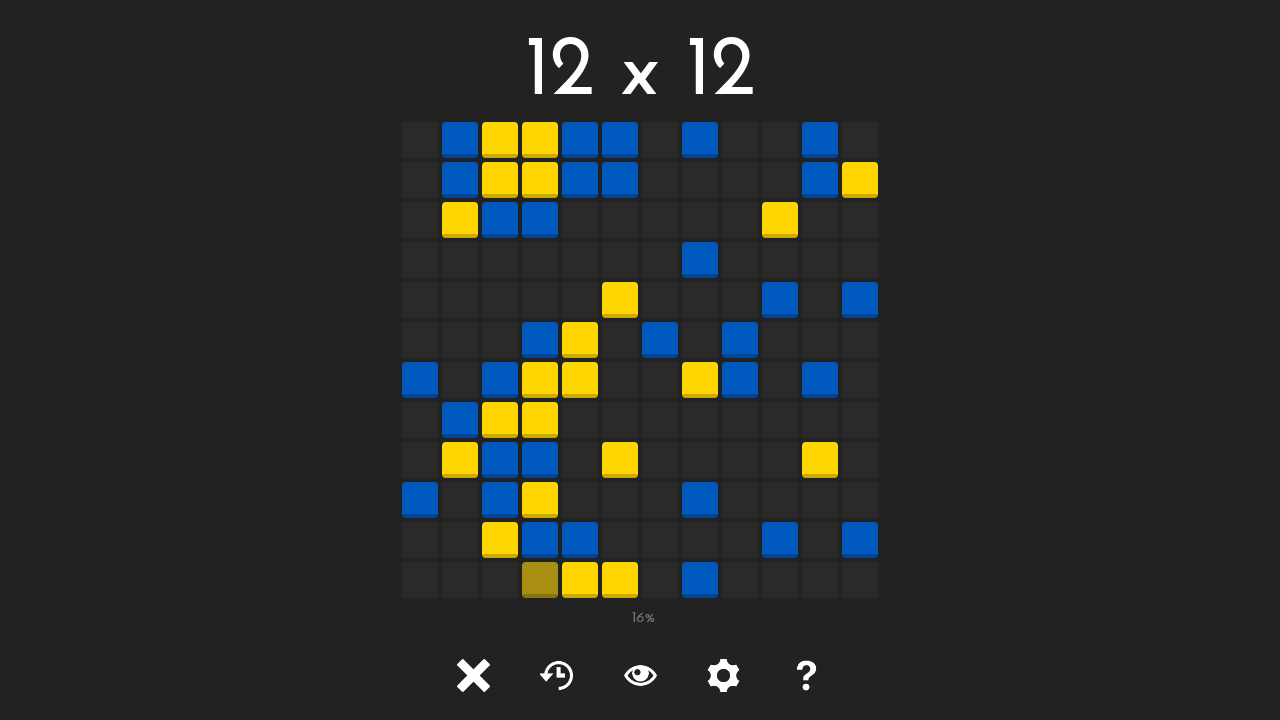

Clicked tile [3][11] second time to set blue at (540, 580) on #tile-3-11
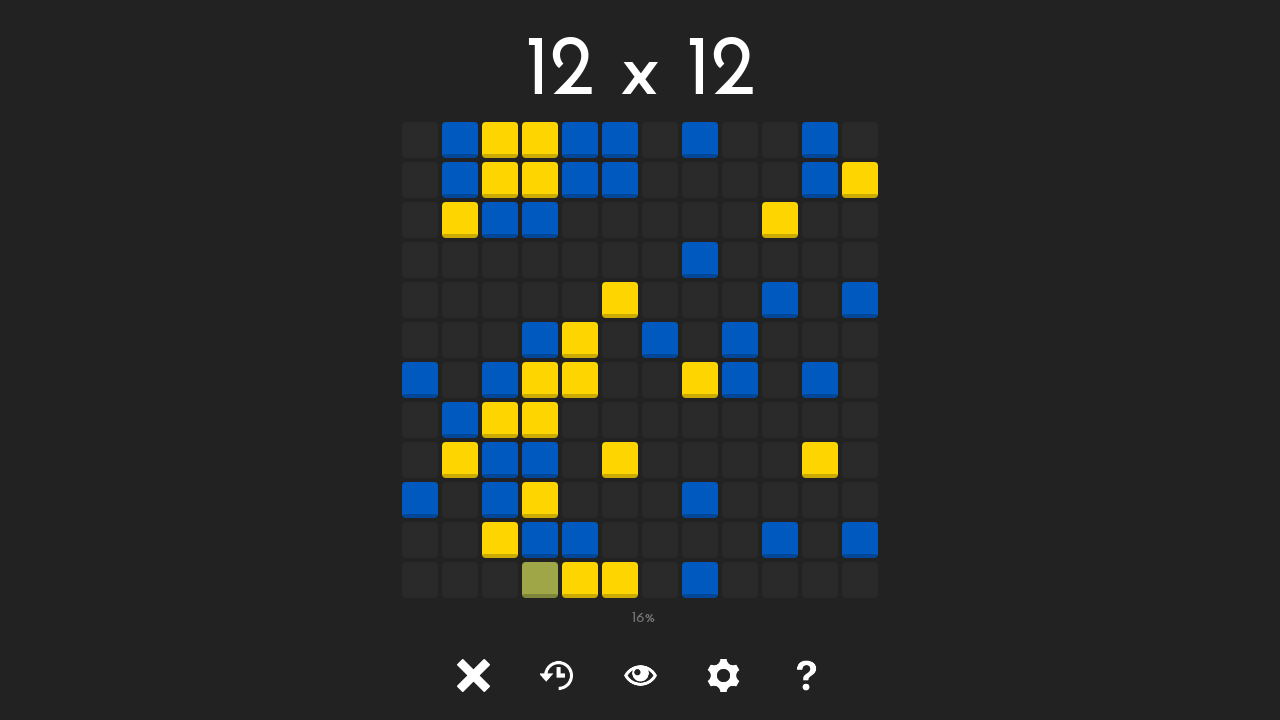

Clicked tile [4][2] to set yellow at (580, 220) on #tile-4-2
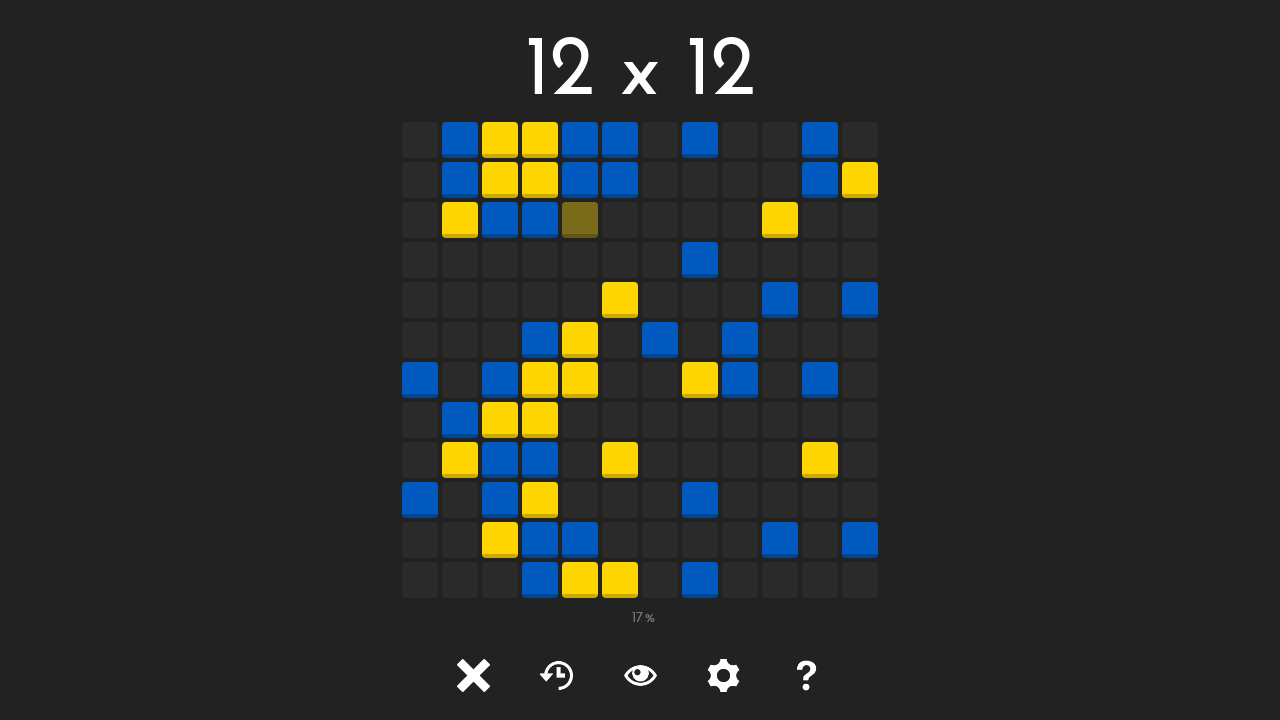

Clicked tile [4][4] first time at (580, 300) on #tile-4-4
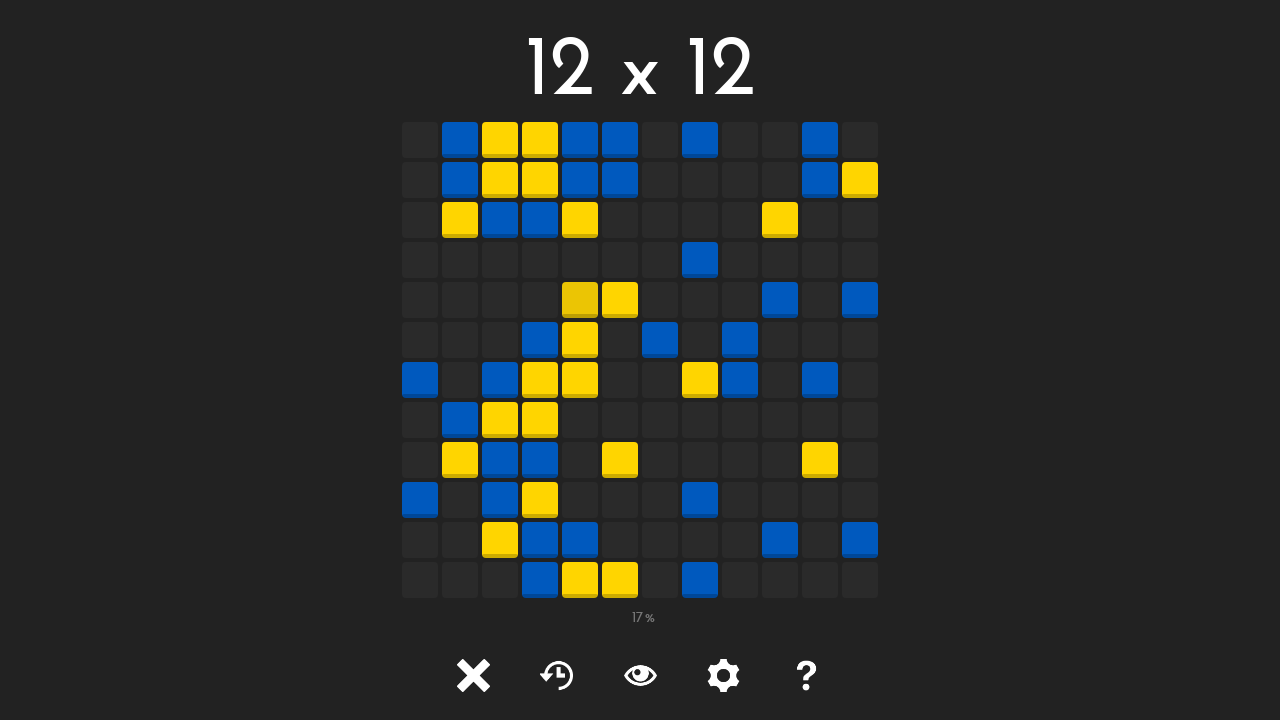

Clicked tile [4][4] second time to set blue at (580, 300) on #tile-4-4
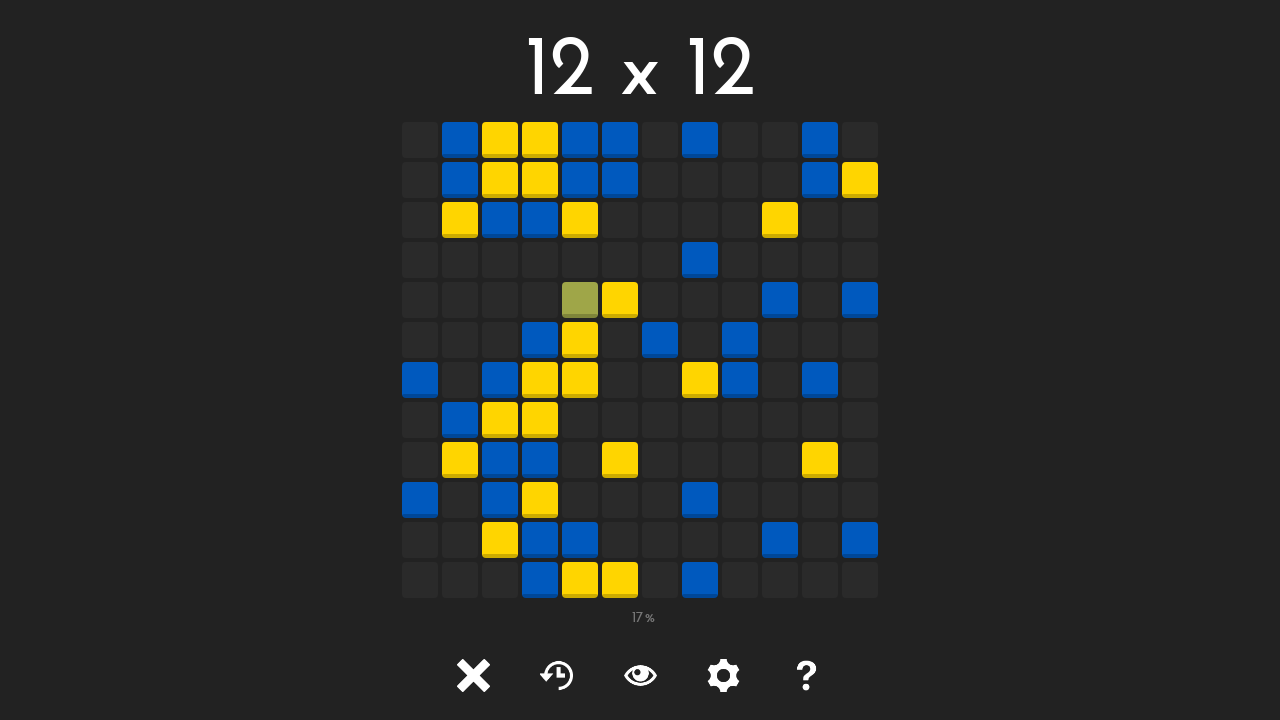

Clicked tile [4][7] first time at (580, 420) on #tile-4-7
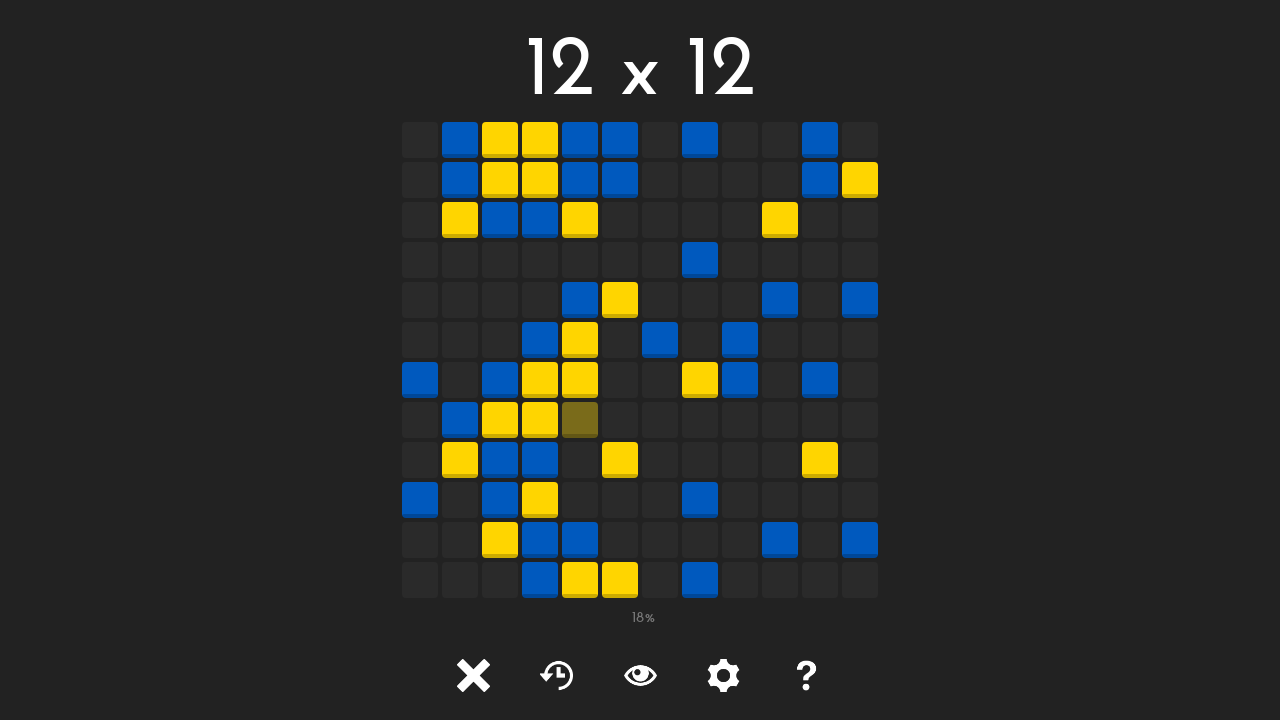

Clicked tile [4][7] second time to set blue at (580, 420) on #tile-4-7
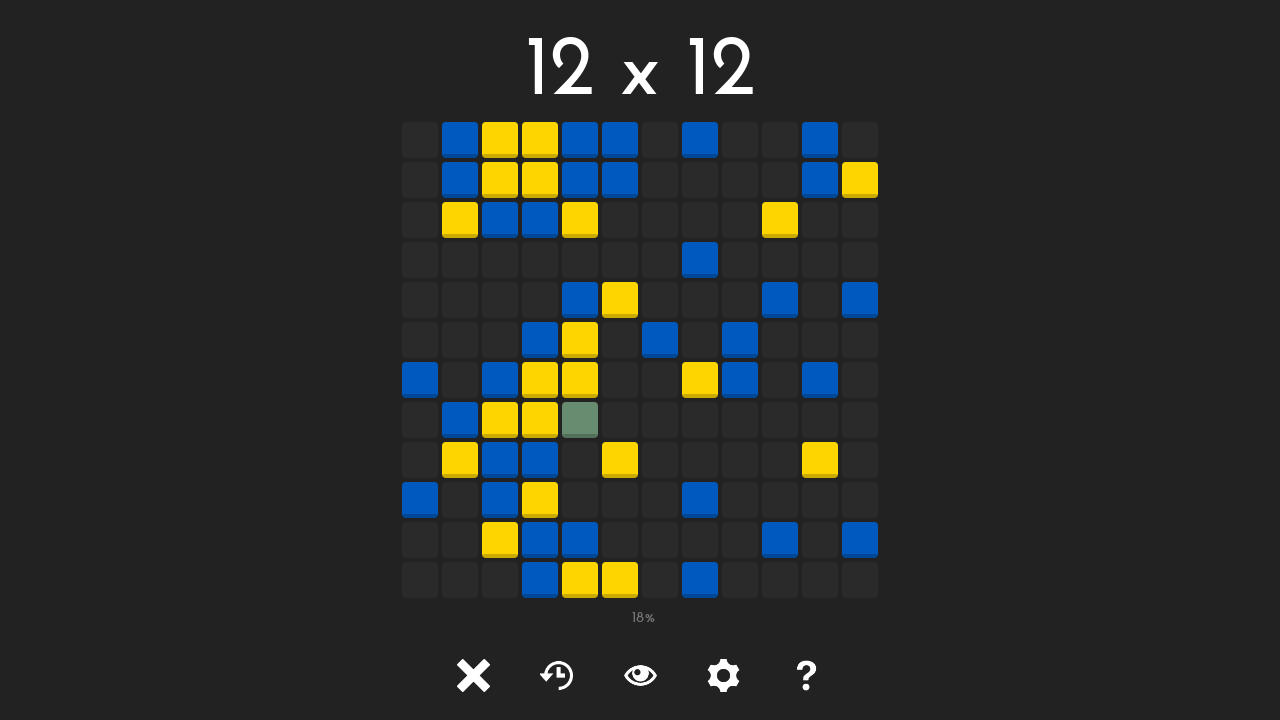

Clicked tile [4][8] to set yellow at (580, 460) on #tile-4-8
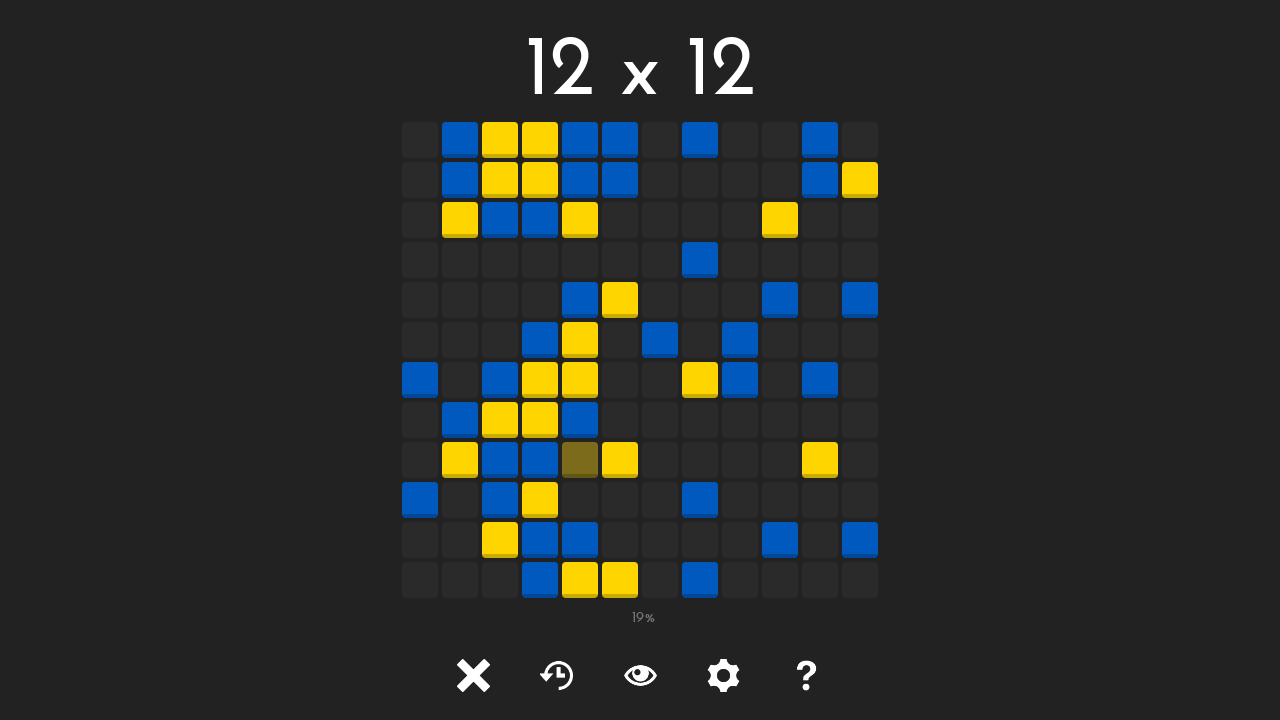

Clicked tile [5][2] to set yellow at (620, 220) on #tile-5-2
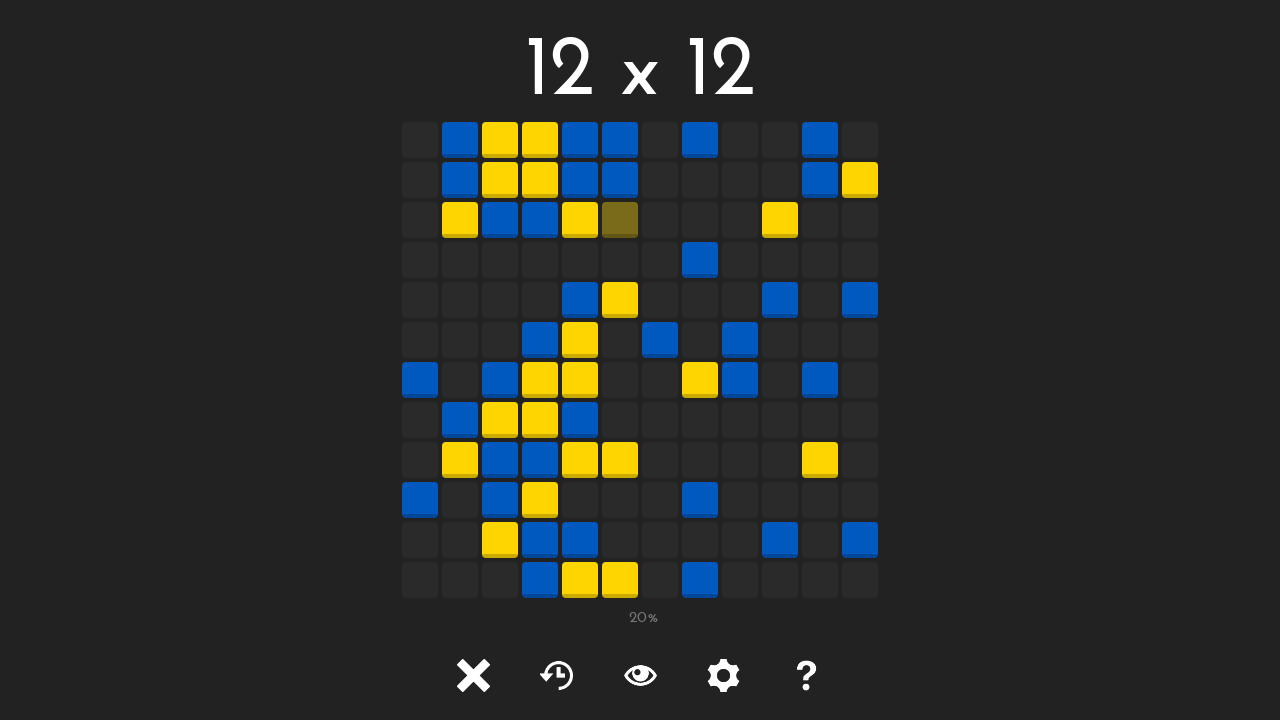

Clicked tile [5][6] first time at (620, 380) on #tile-5-6
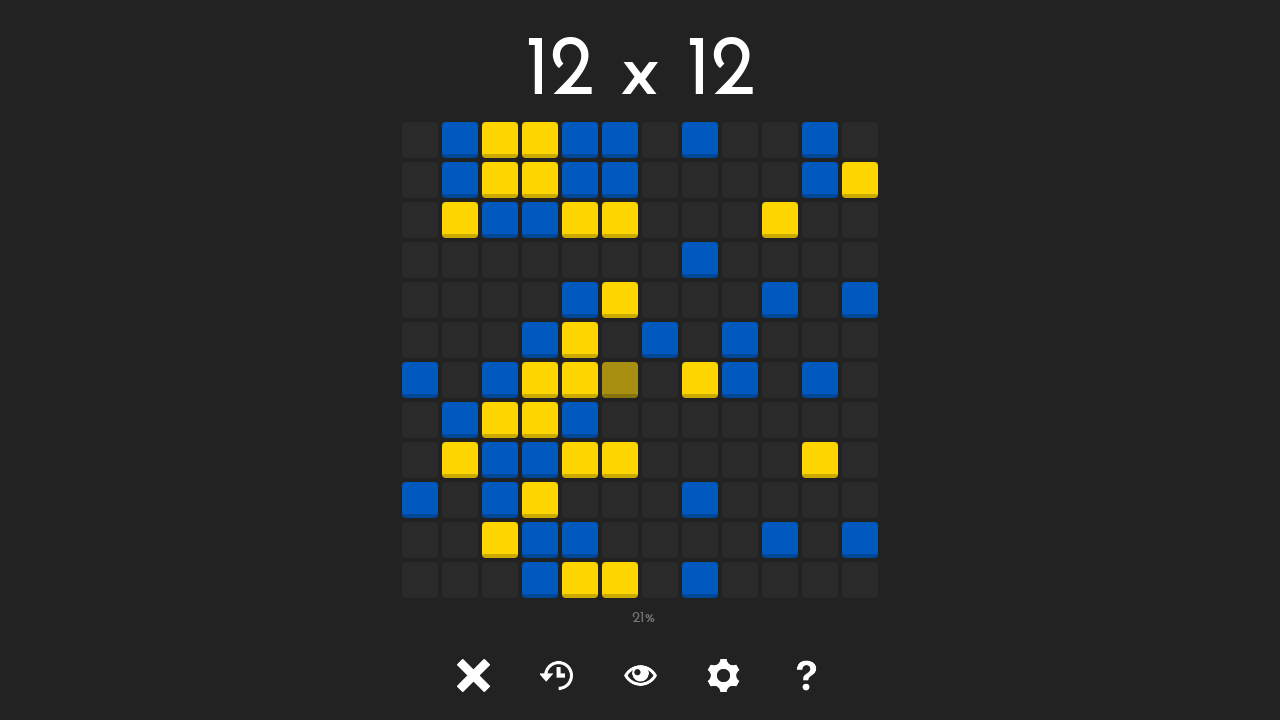

Clicked tile [5][6] second time to set blue at (620, 380) on #tile-5-6
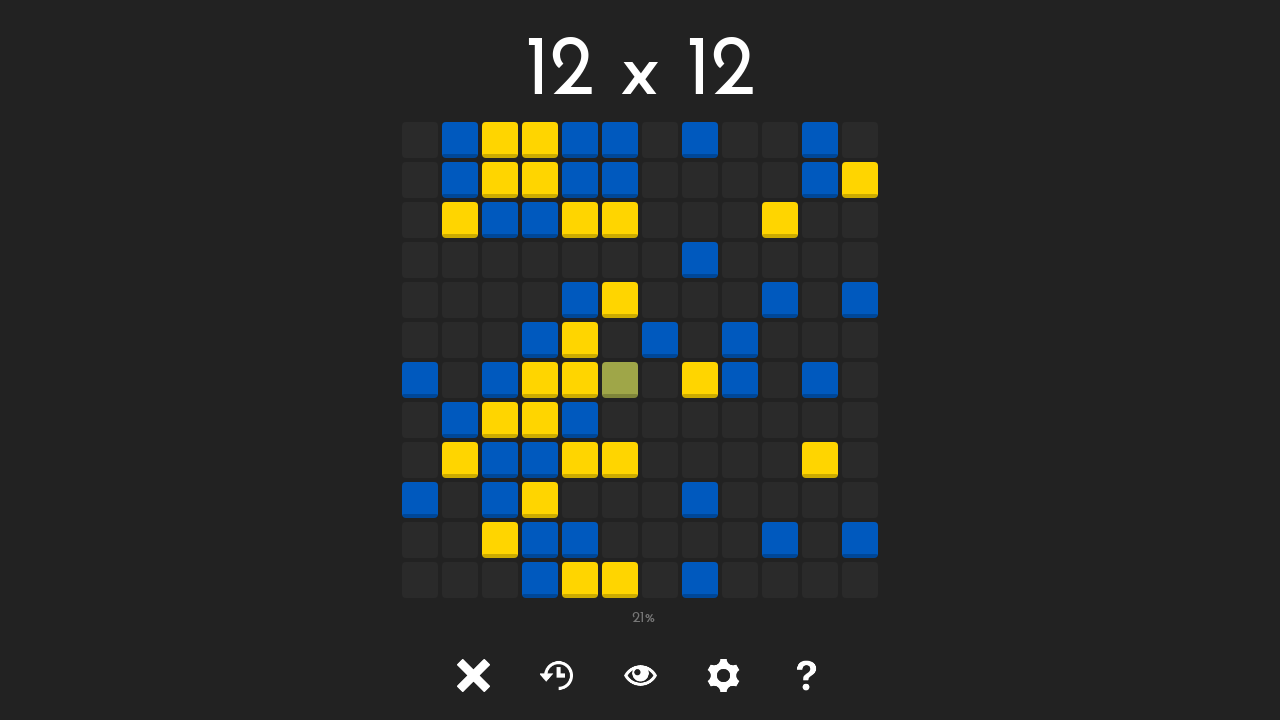

Clicked tile [5][9] first time at (620, 500) on #tile-5-9
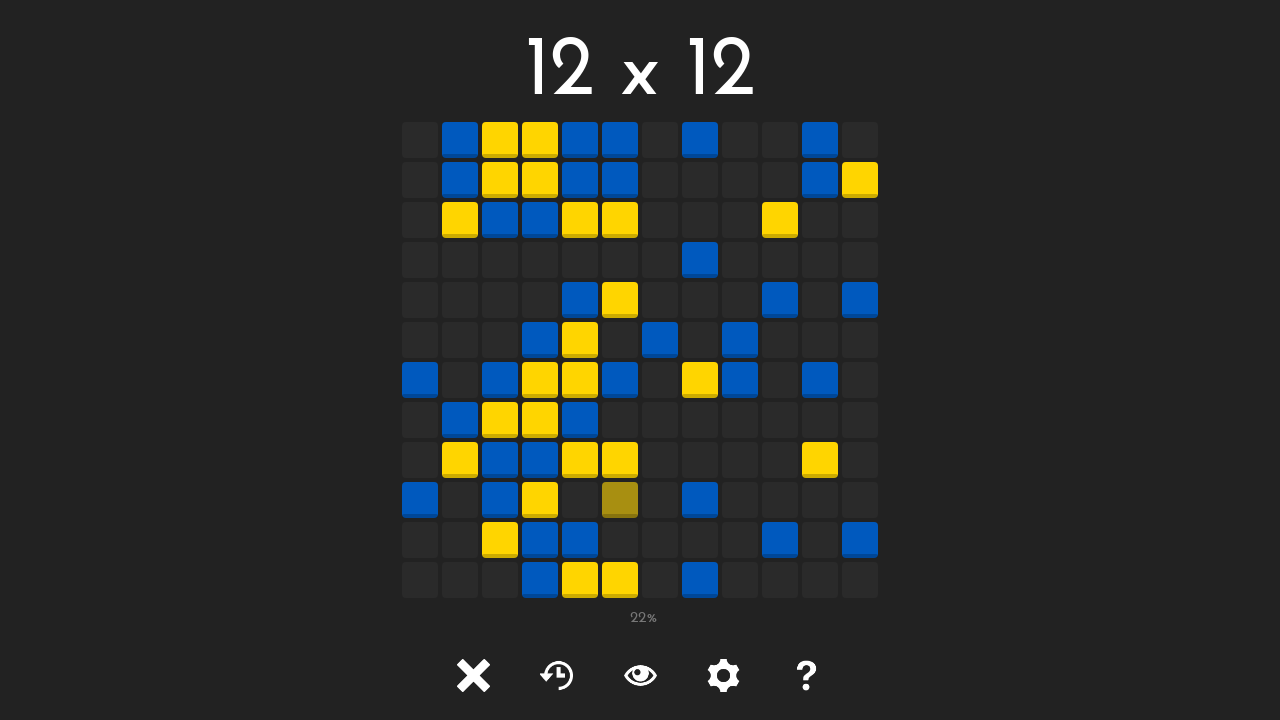

Clicked tile [5][9] second time to set blue at (620, 500) on #tile-5-9
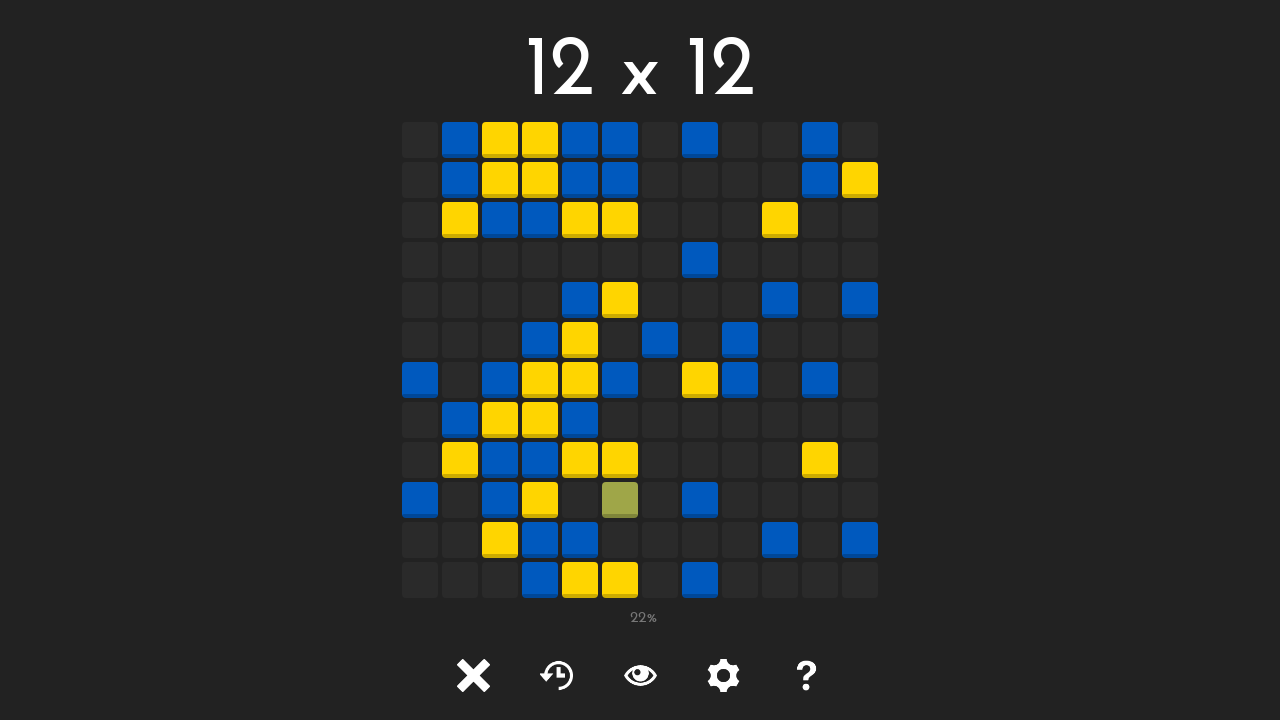

Clicked tile [5][10] to set yellow at (620, 540) on #tile-5-10
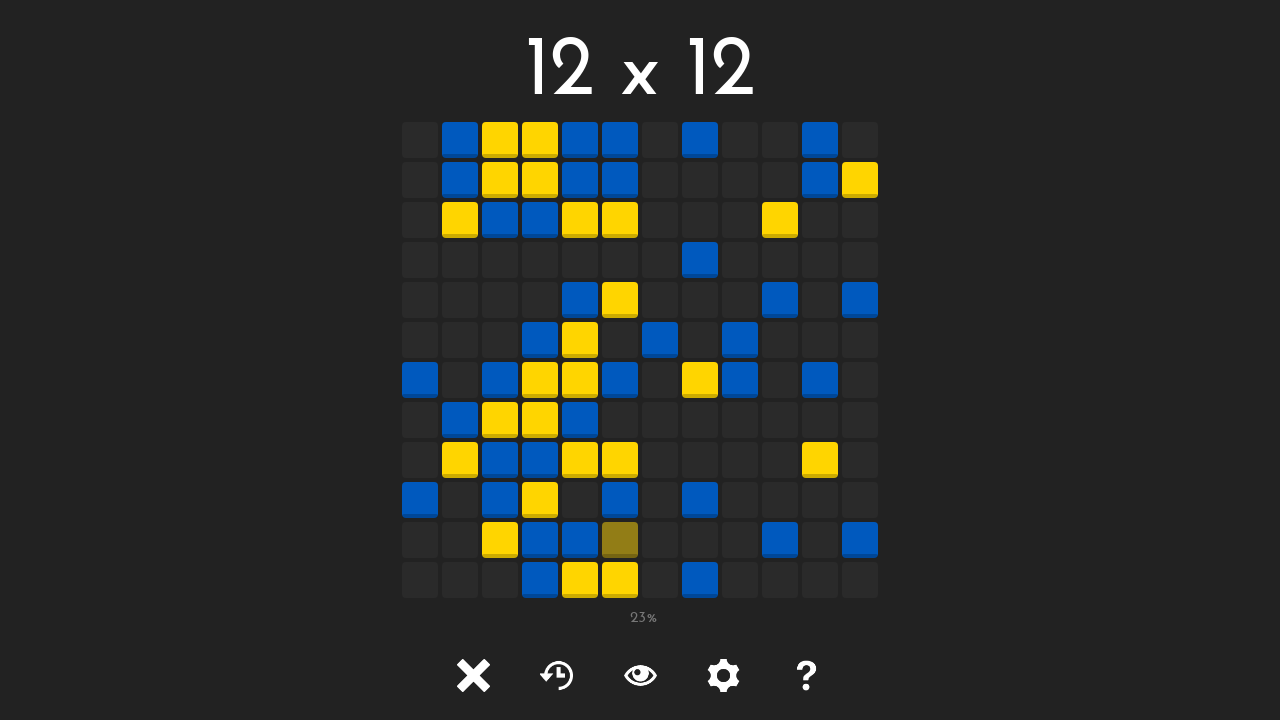

Clicked tile [6][0] to set yellow at (660, 140) on #tile-6-0
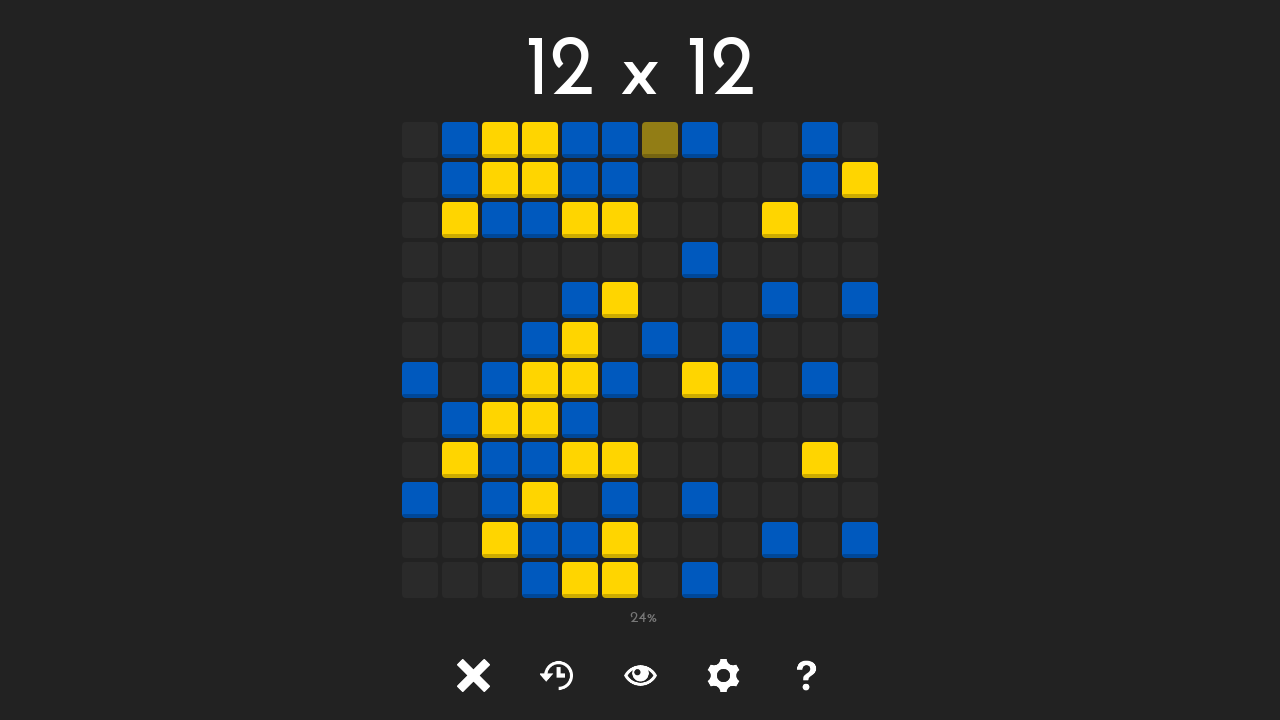

Clicked tile [6][1] to set yellow at (660, 180) on #tile-6-1
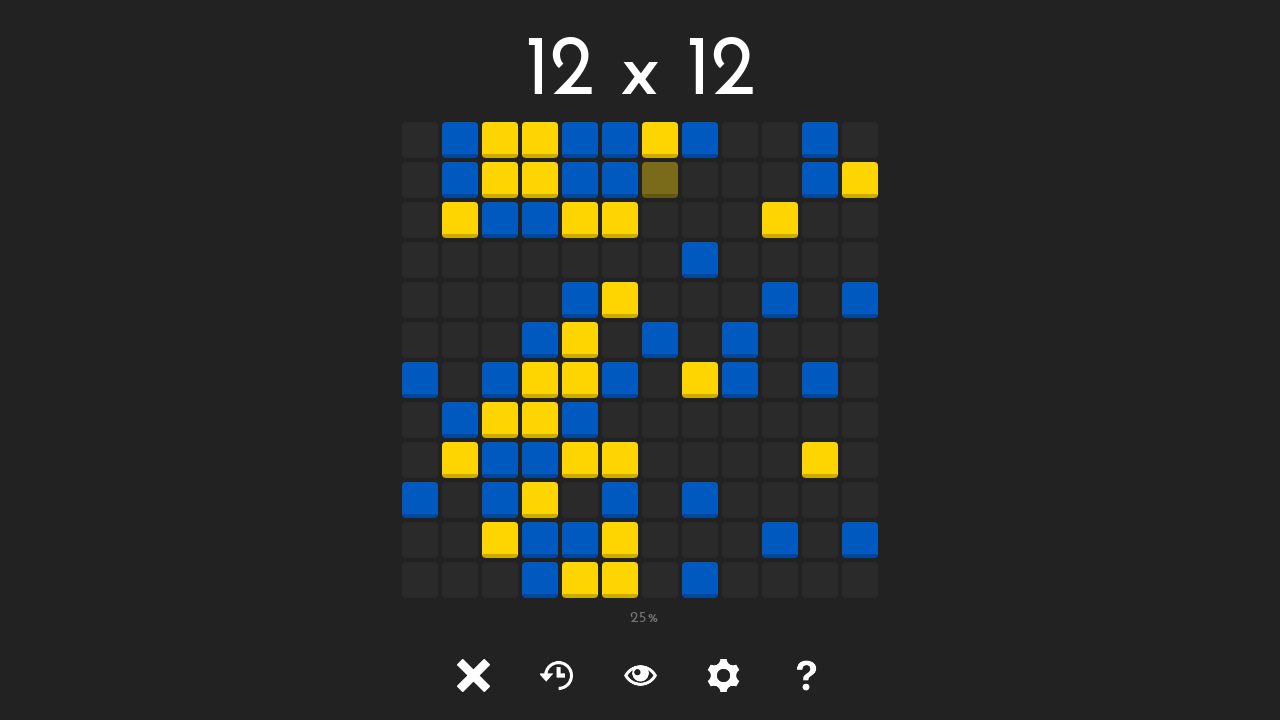

Clicked tile [6][2] first time at (660, 220) on #tile-6-2
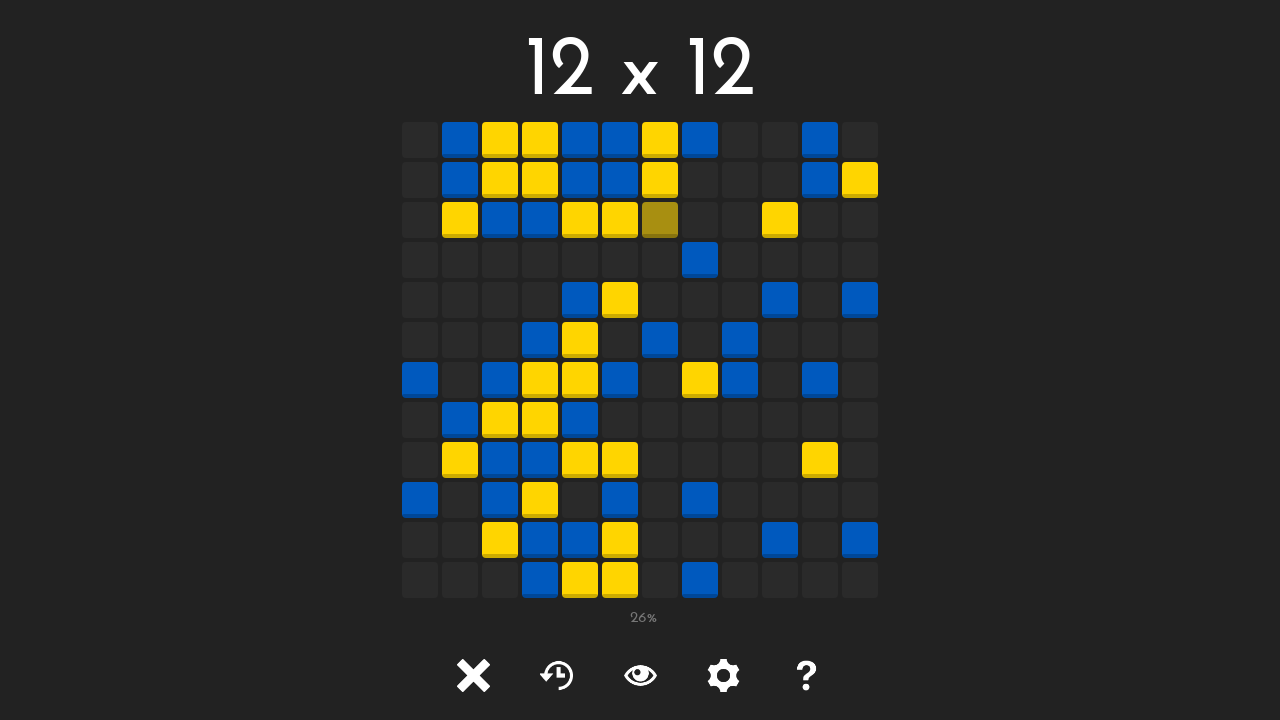

Clicked tile [6][2] second time to set blue at (660, 220) on #tile-6-2
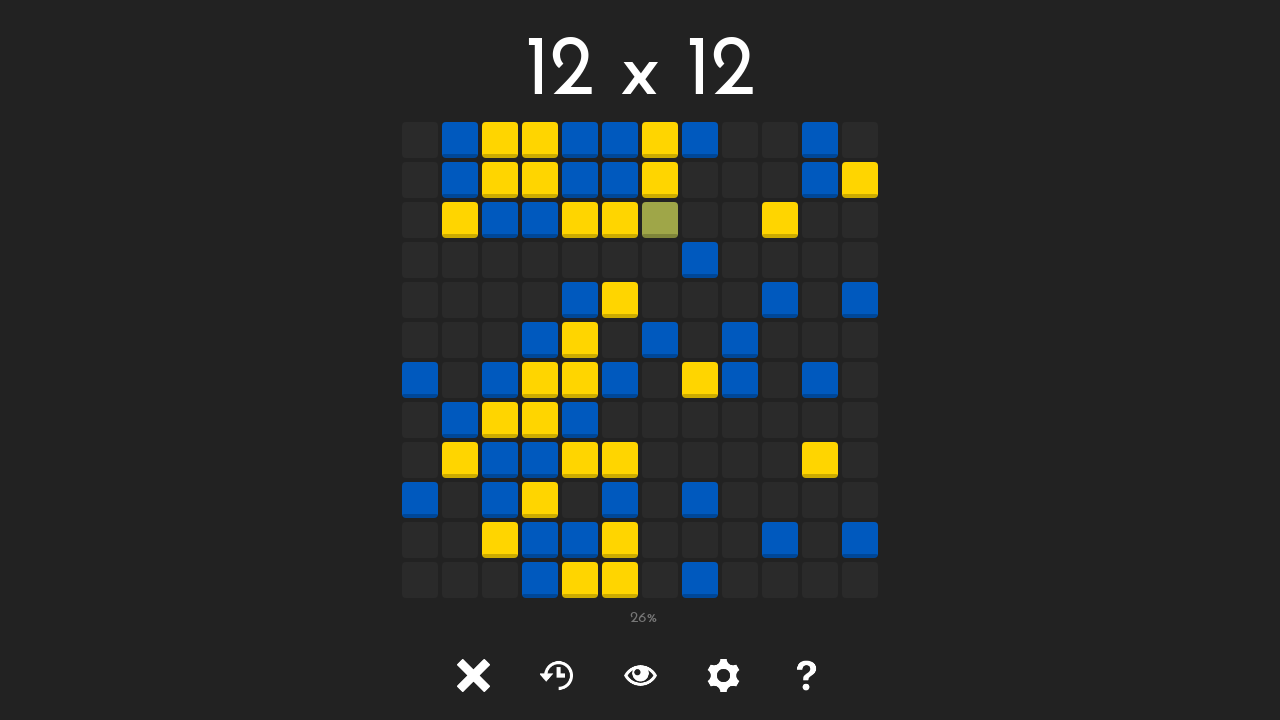

Clicked tile [6][8] first time at (660, 460) on #tile-6-8
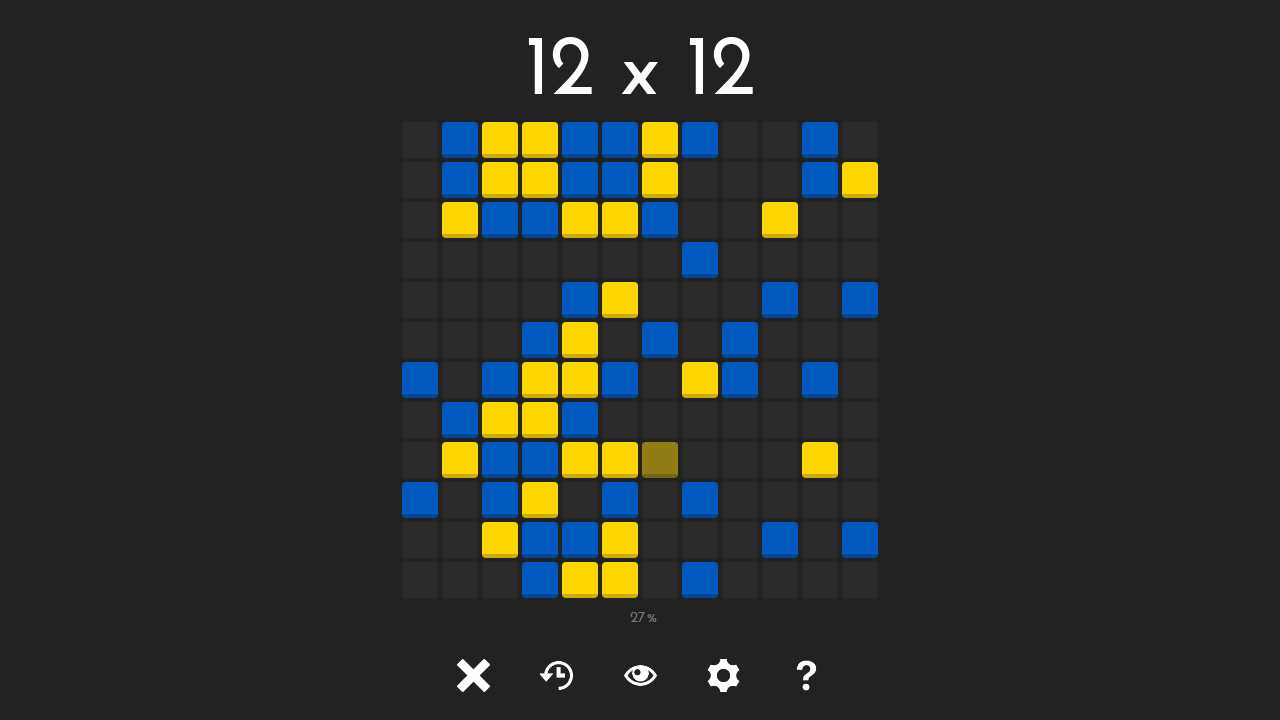

Clicked tile [6][8] second time to set blue at (660, 460) on #tile-6-8
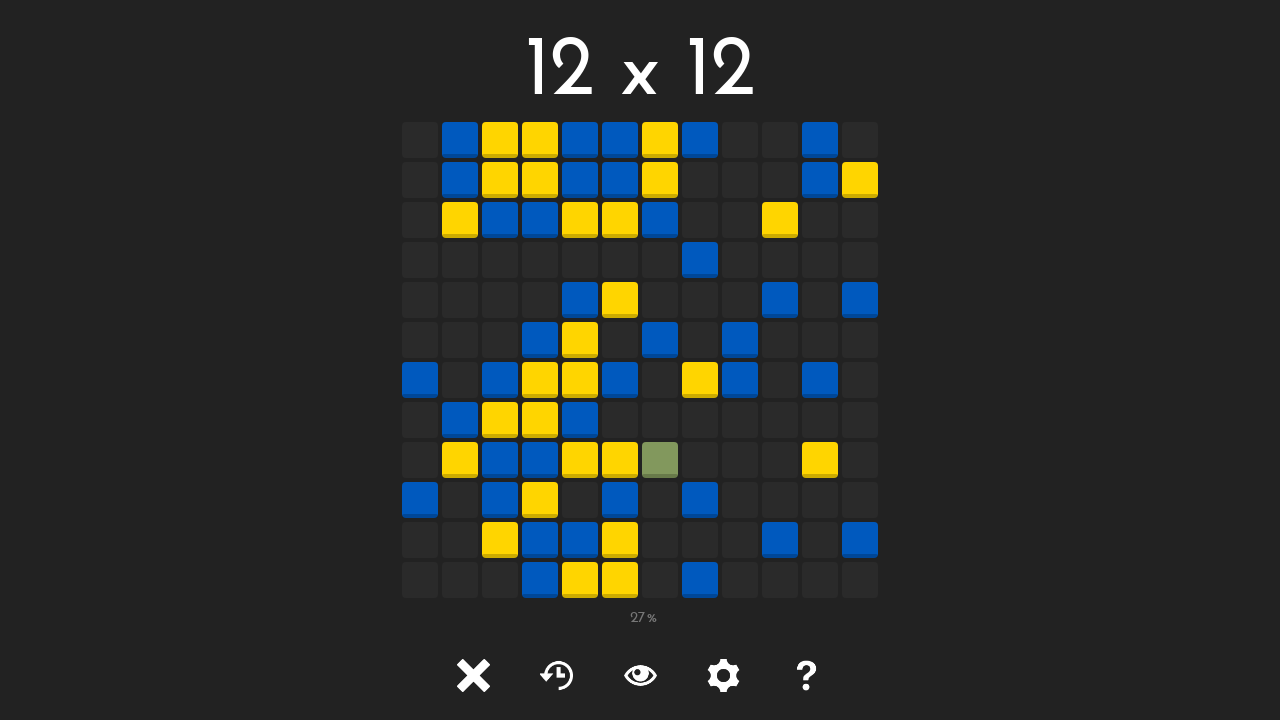

Clicked tile [6][11] first time at (660, 580) on #tile-6-11
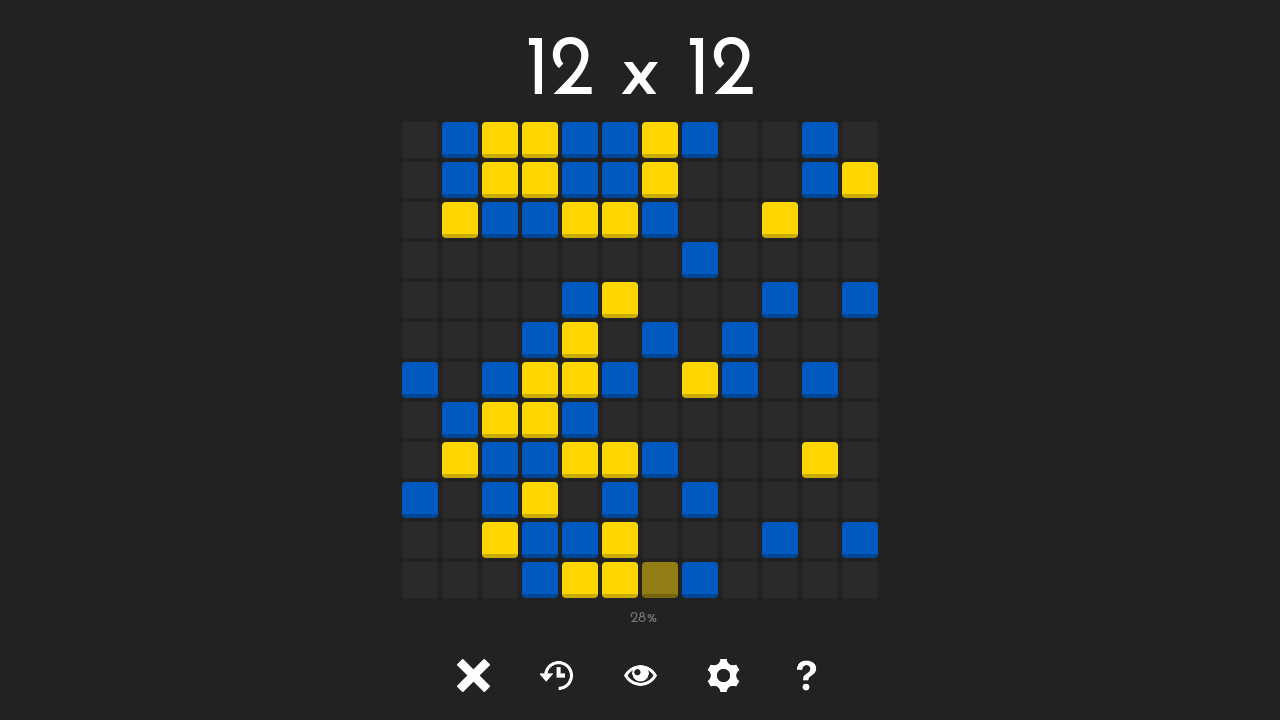

Clicked tile [6][11] second time to set blue at (660, 580) on #tile-6-11
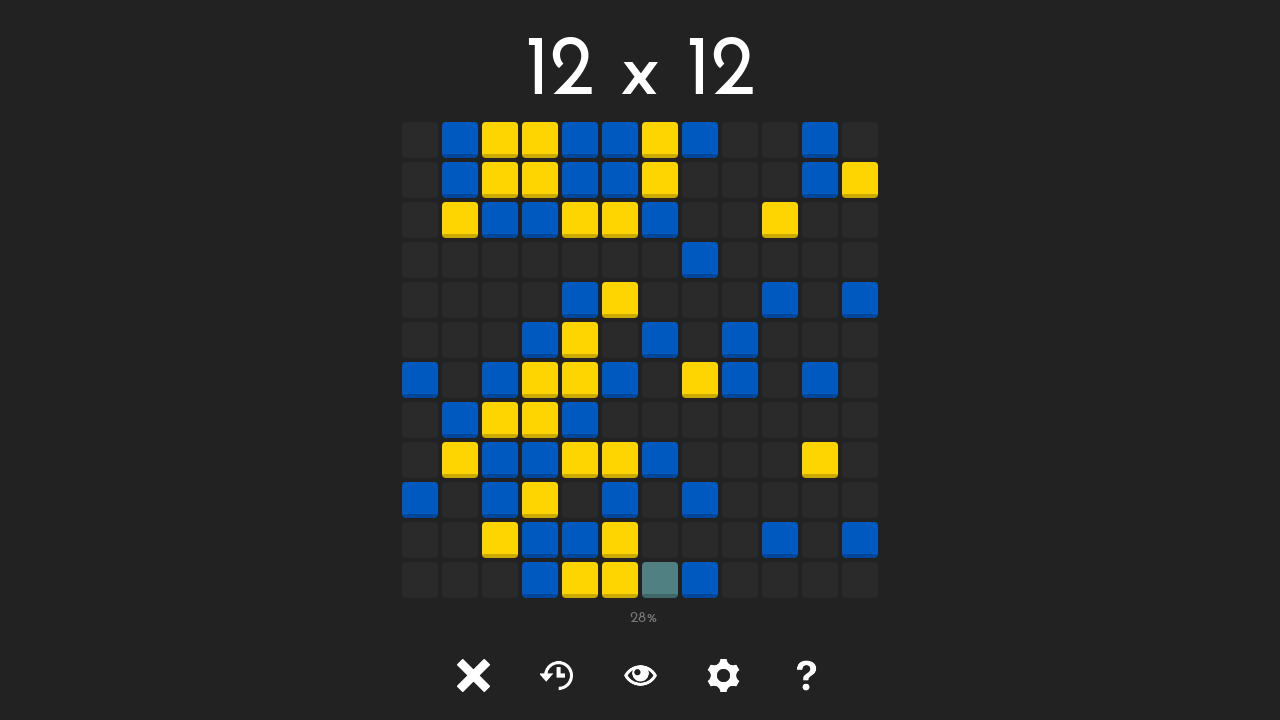

Clicked tile [8][2] first time at (740, 220) on #tile-8-2
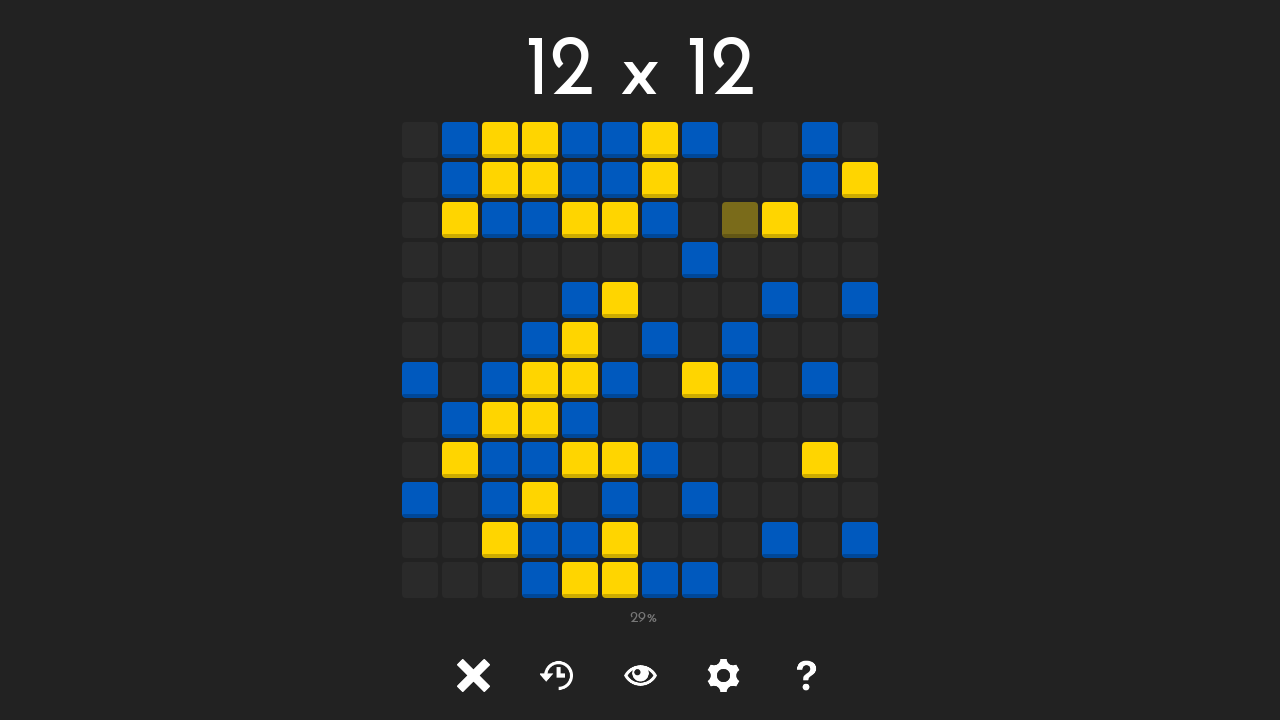

Clicked tile [8][2] second time to set blue at (740, 220) on #tile-8-2
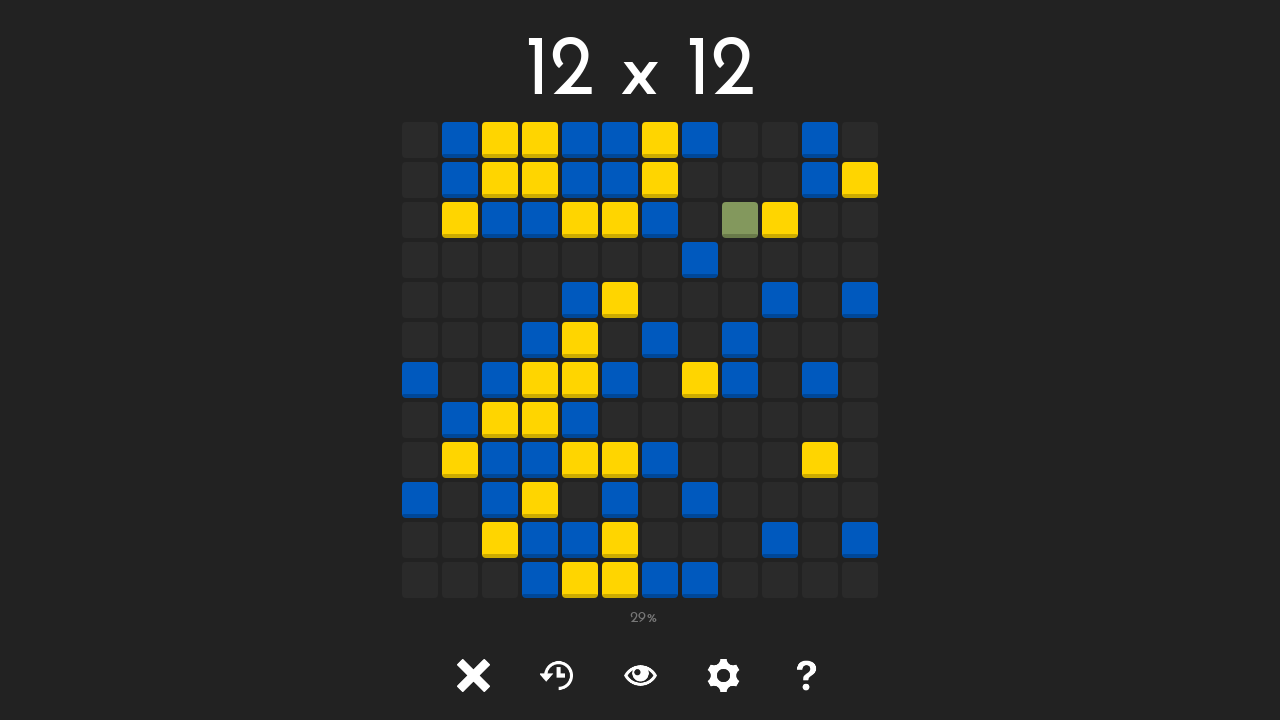

Clicked tile [8][4] to set yellow at (740, 300) on #tile-8-4
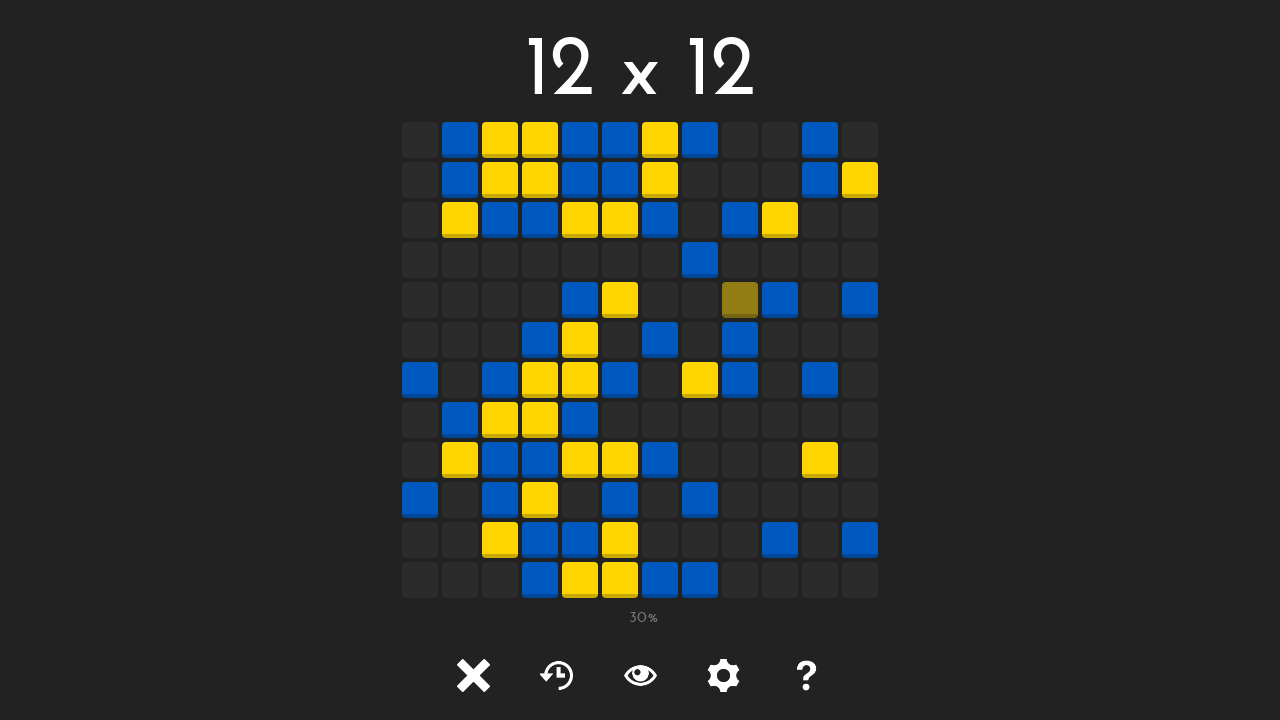

Clicked tile [8][7] to set yellow at (740, 420) on #tile-8-7
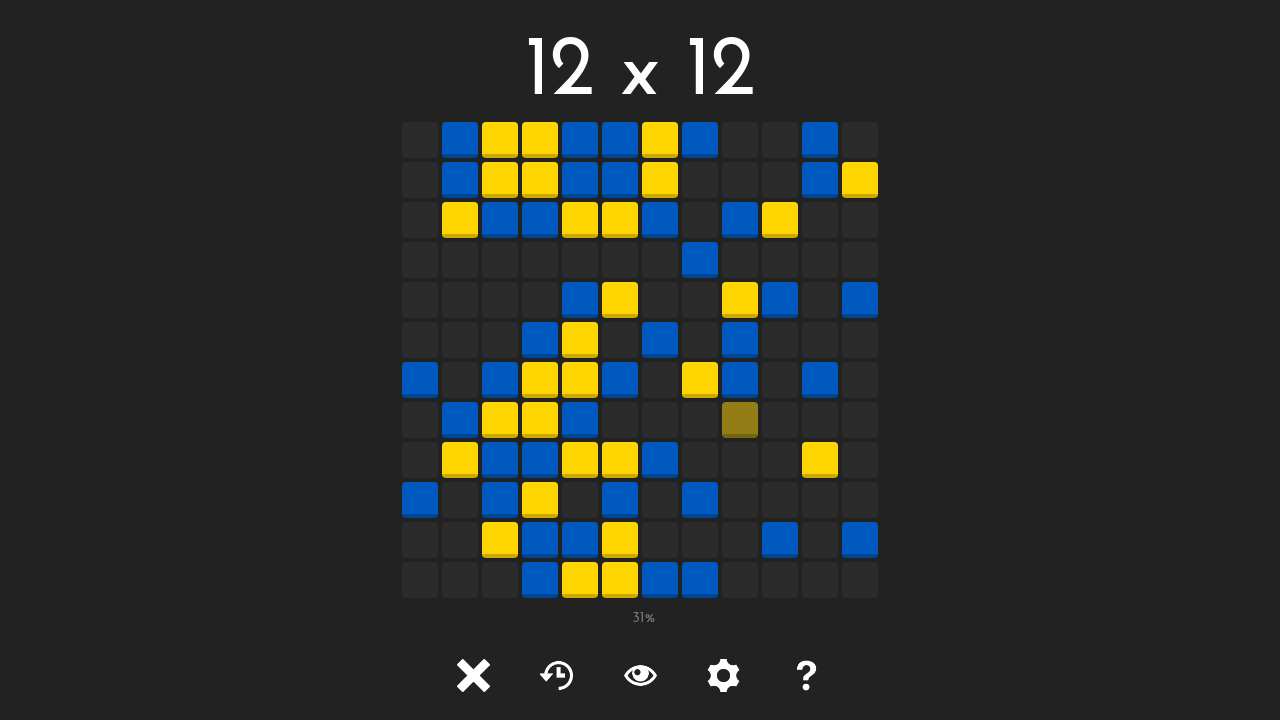

Clicked tile [8][11] to set yellow at (740, 580) on #tile-8-11
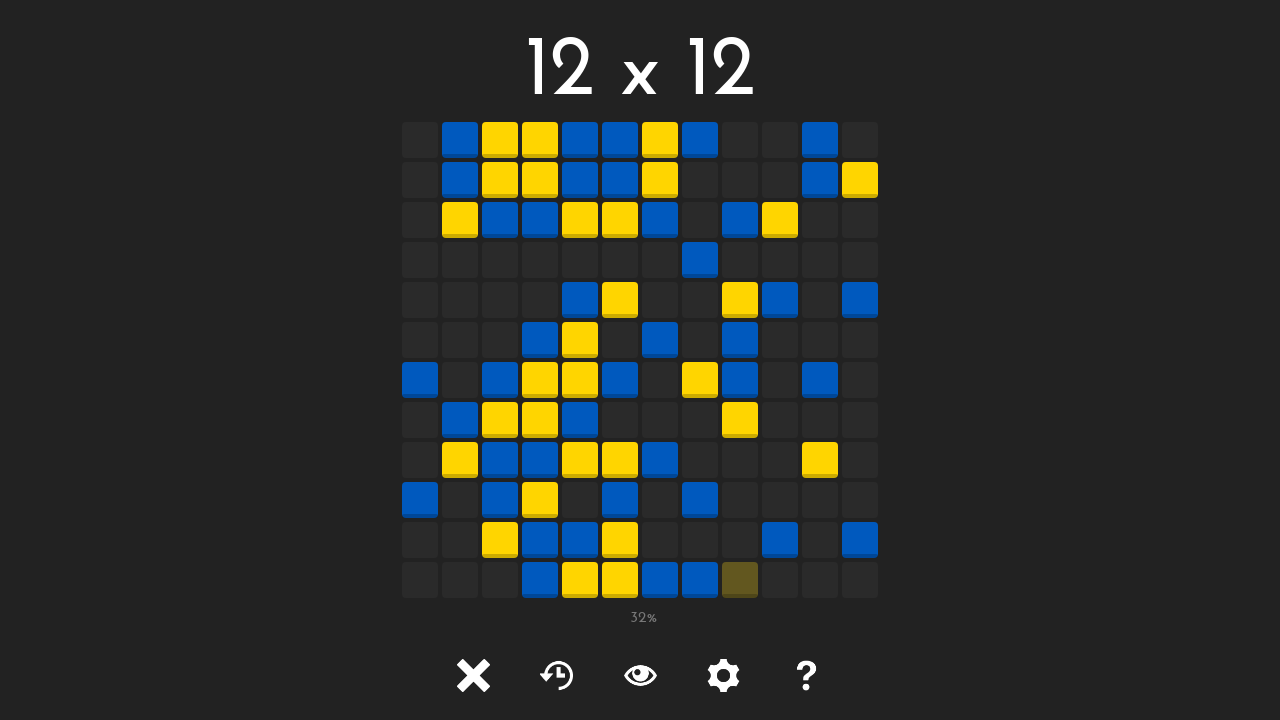

Clicked tile [10][2] to set yellow at (820, 220) on #tile-10-2
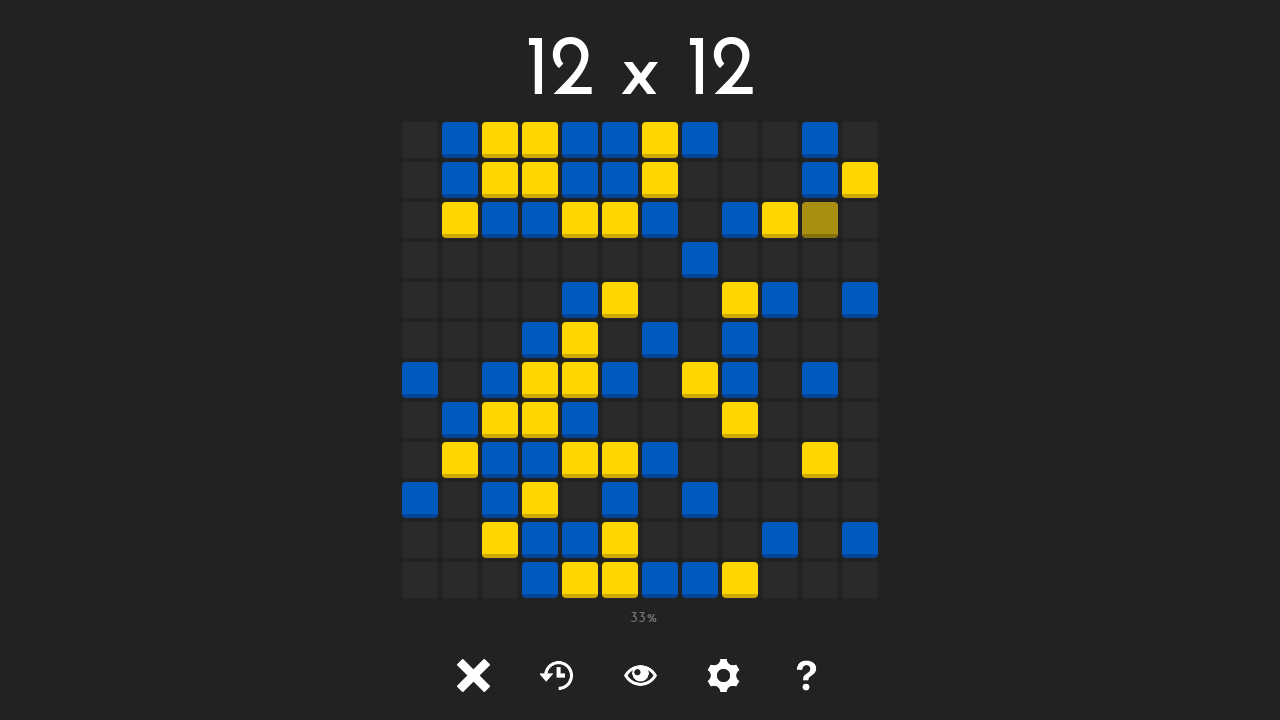

Clicked tile [11][2] first time at (860, 220) on #tile-11-2
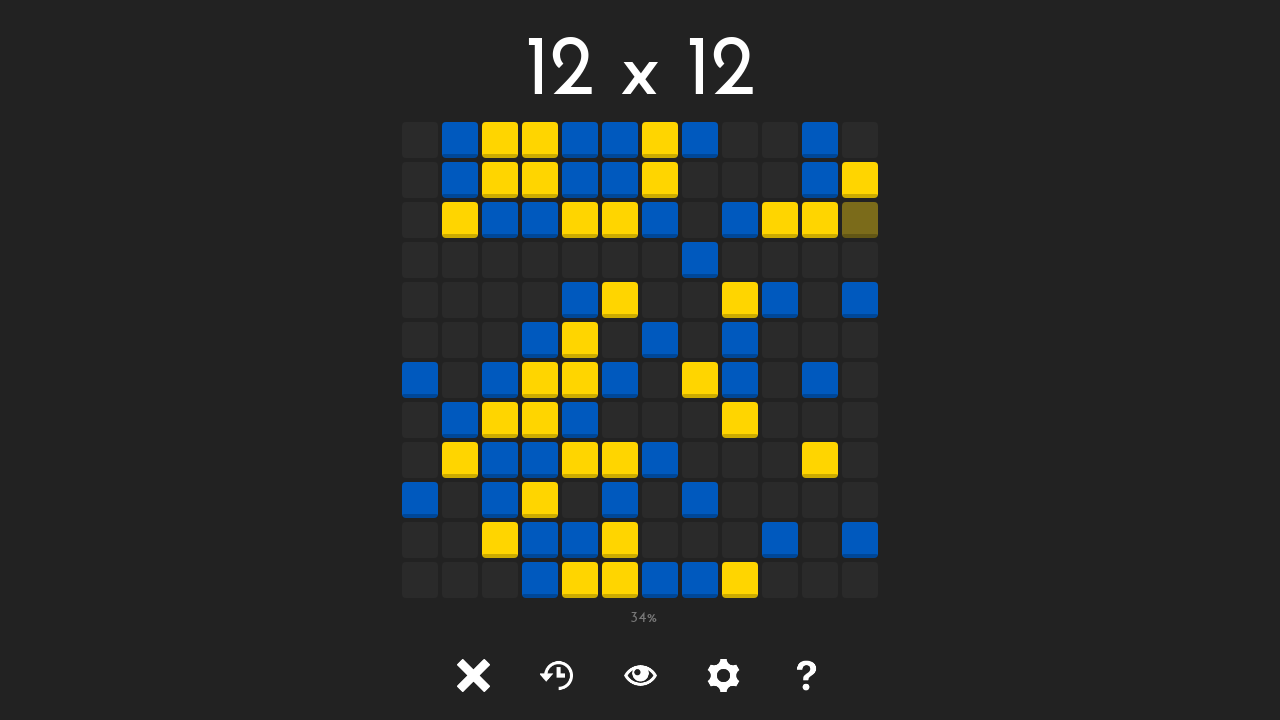

Clicked tile [11][2] second time to set blue at (860, 220) on #tile-11-2
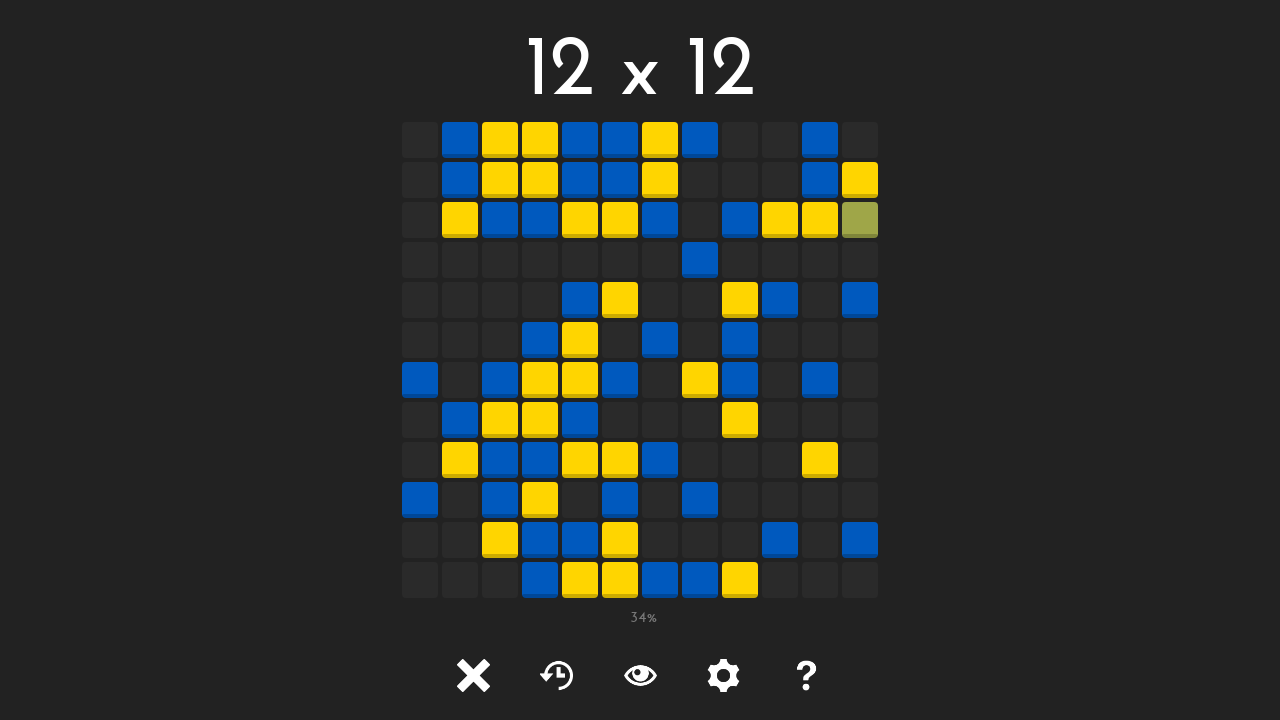

Waited to see final puzzle result
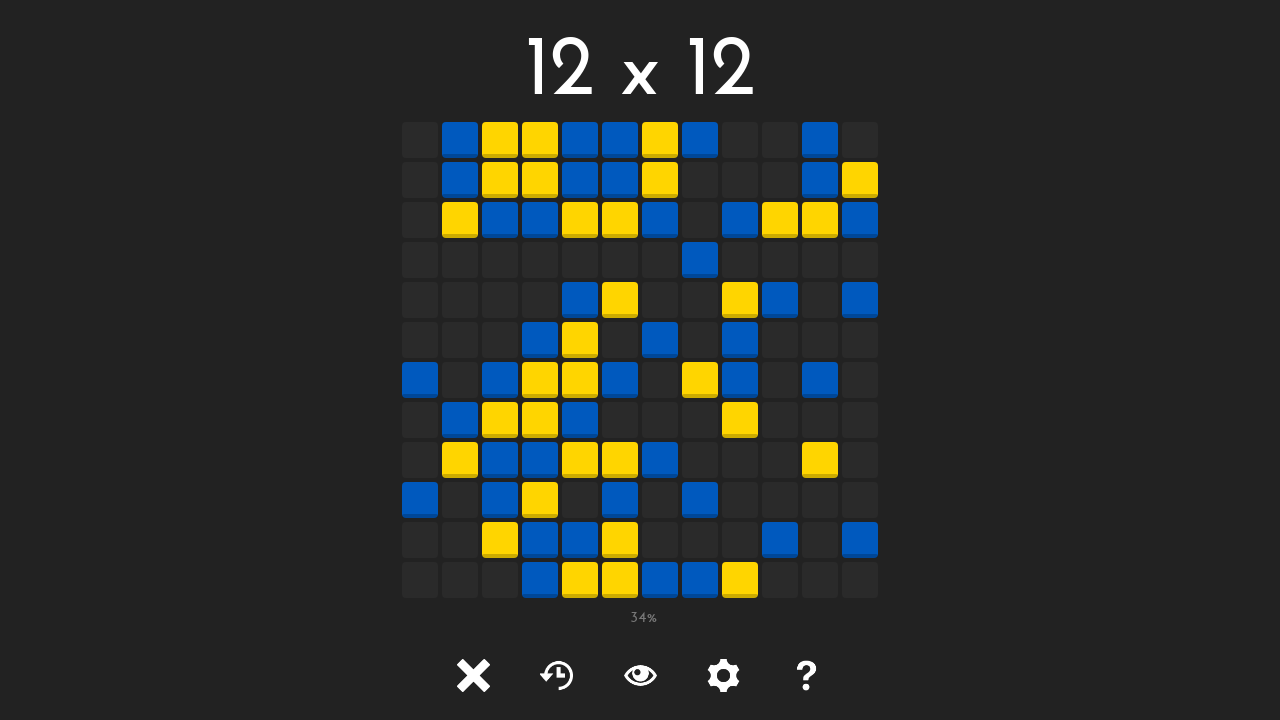

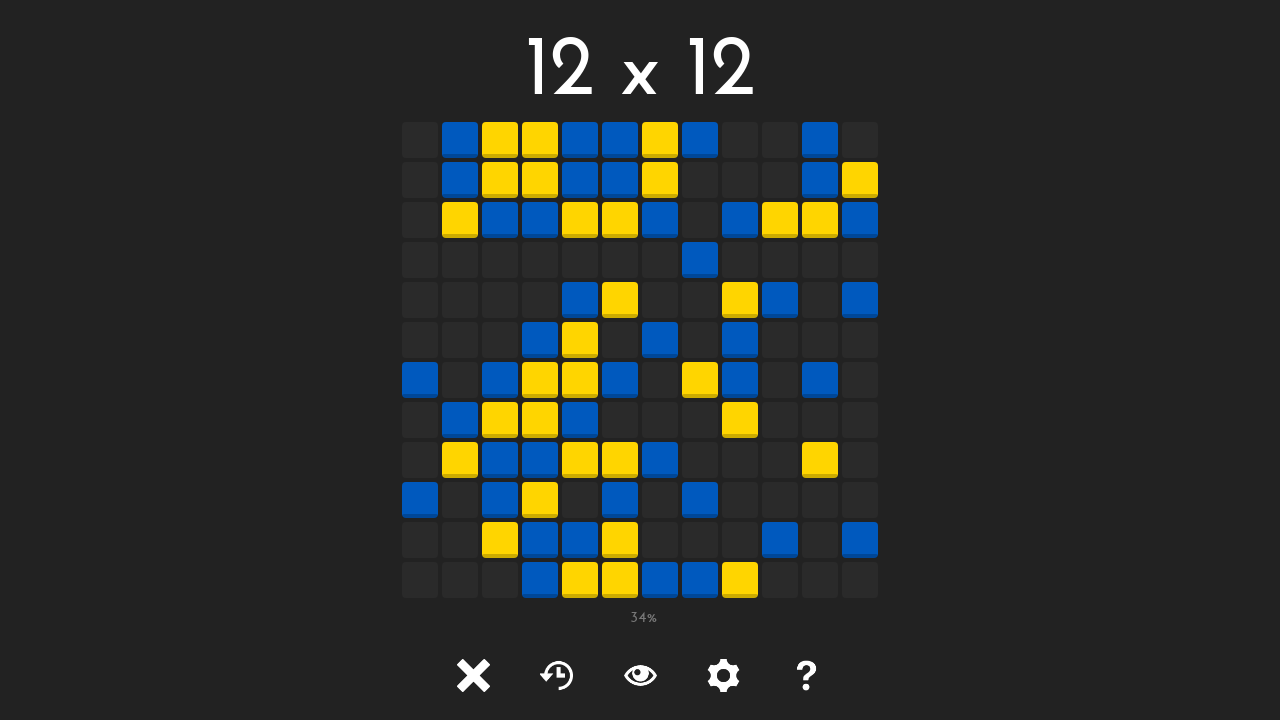